Clicks on each featured category link and navigates back to verify navigation works

Starting URL: https://www.webstaurantstore.com/

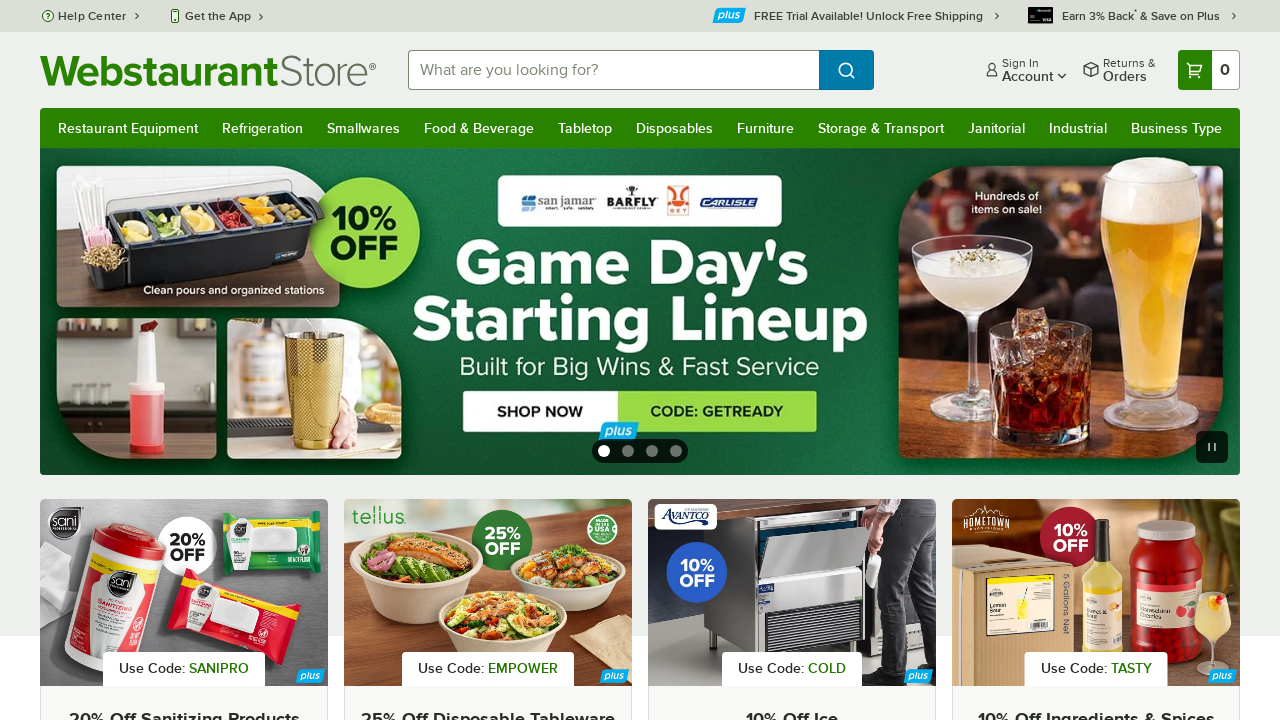

Featured categories selector loaded on homepage
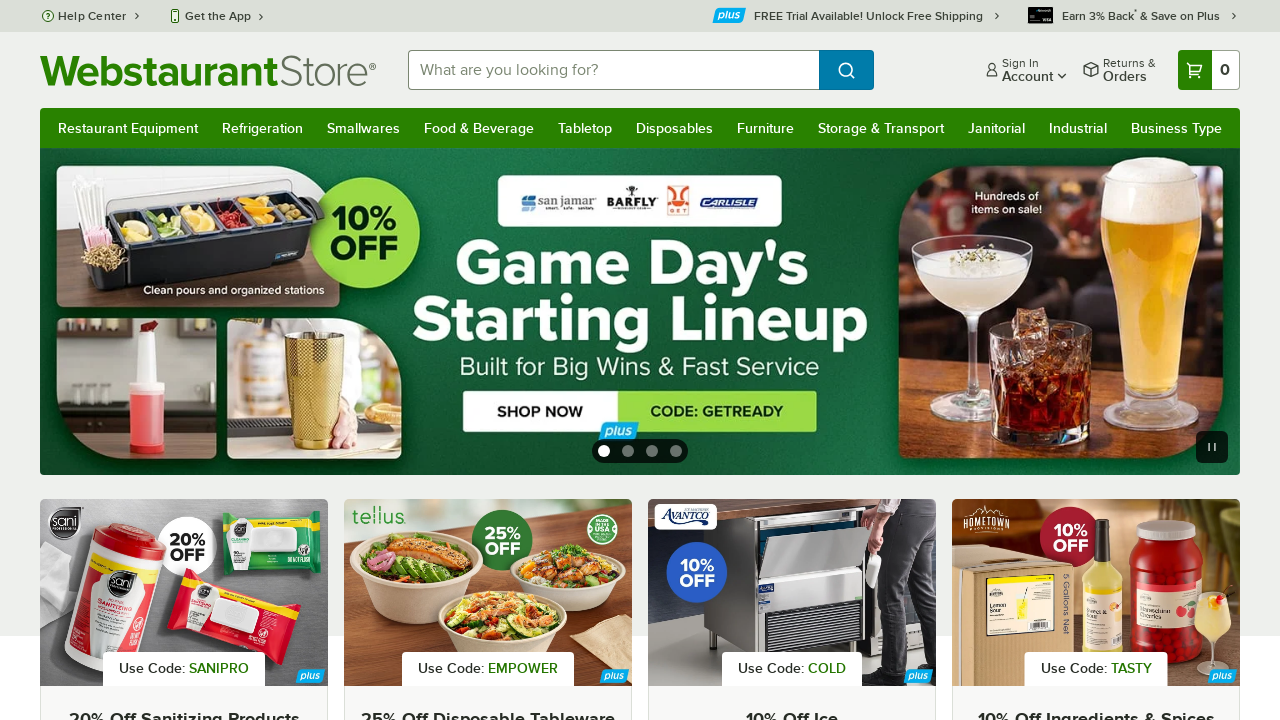

Found 18 featured category links
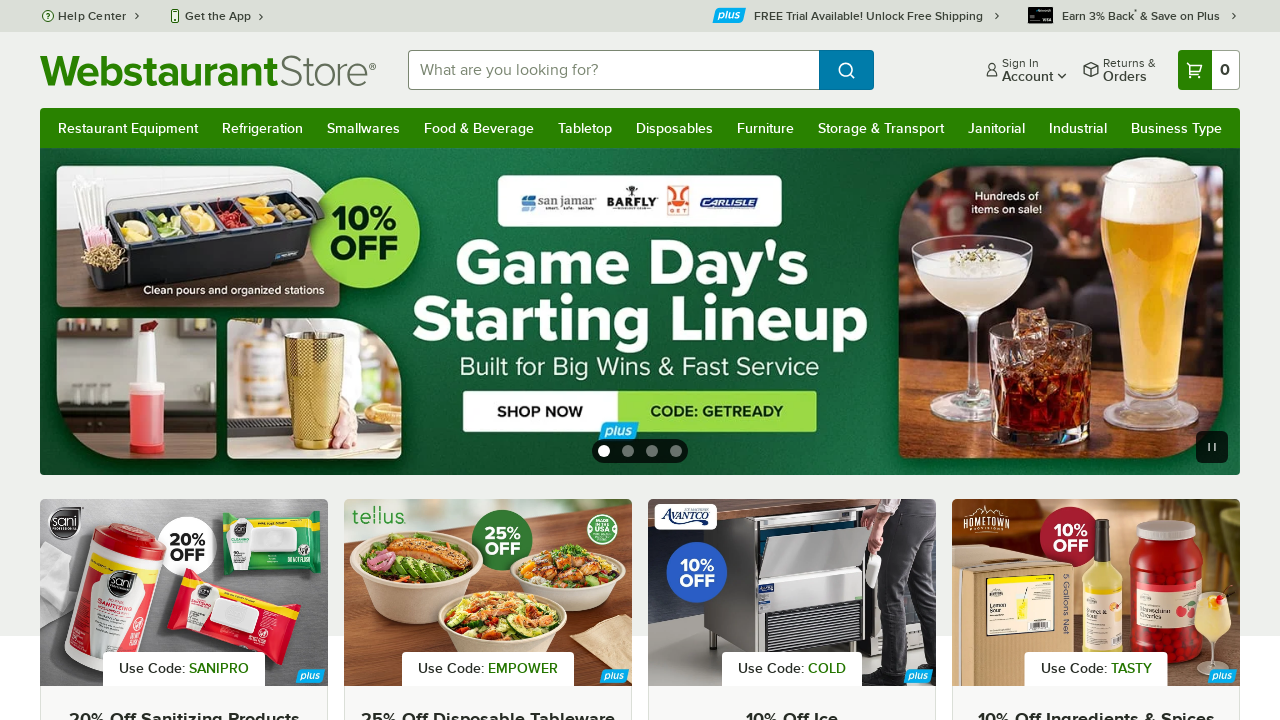

Clicked featured category link #1 at (135, 361) on li.text-center.mb-8.group >> nth=0
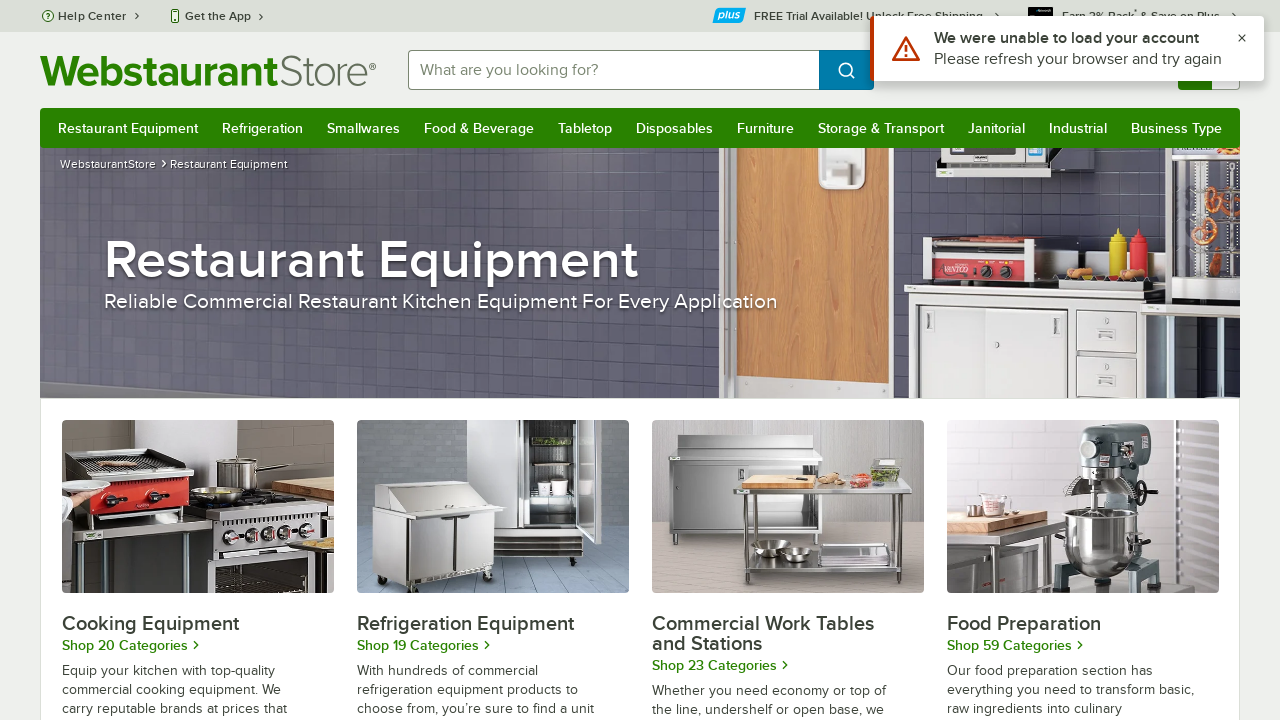

Category page #1 loaded (networkidle)
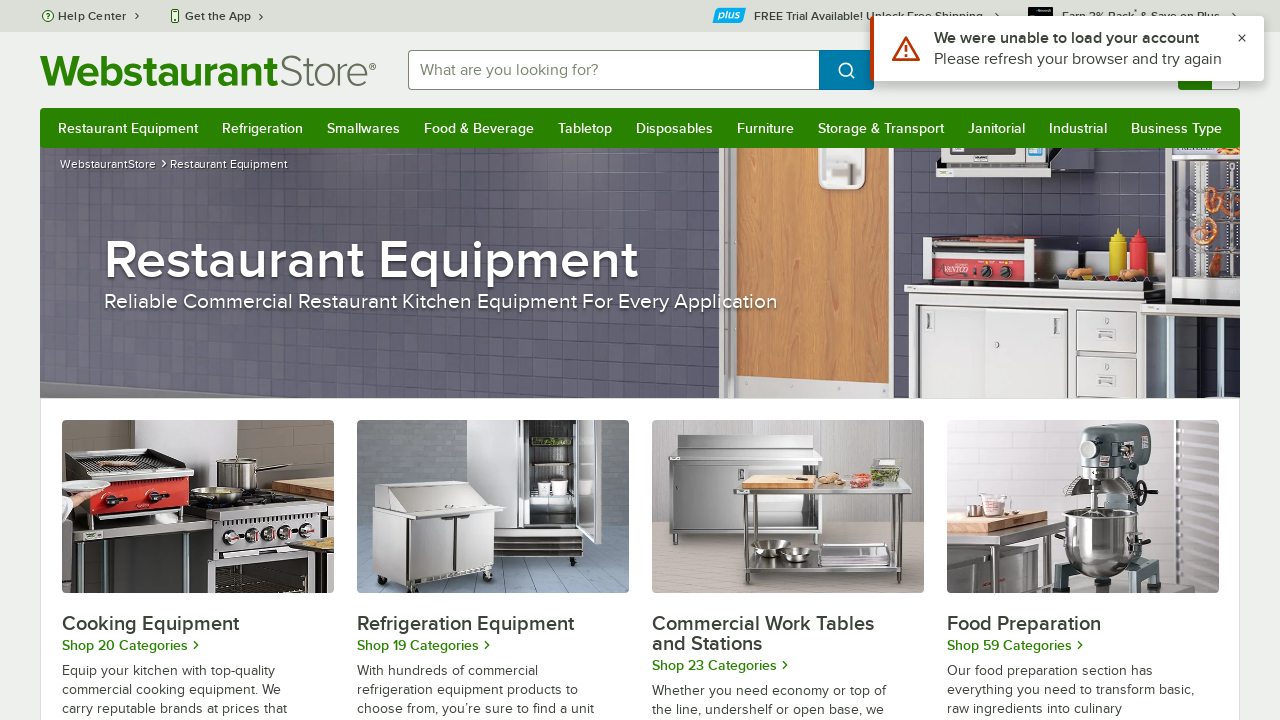

Navigated back to homepage from category #1
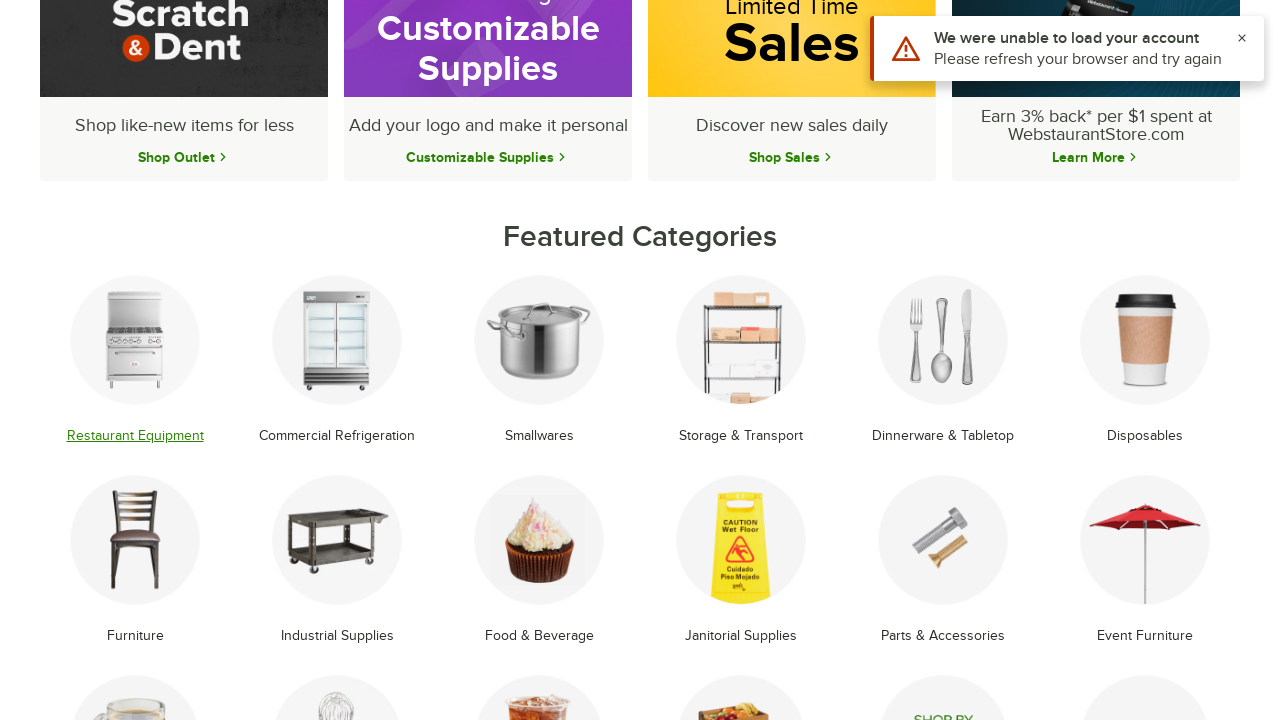

Homepage reloaded with featured categories visible
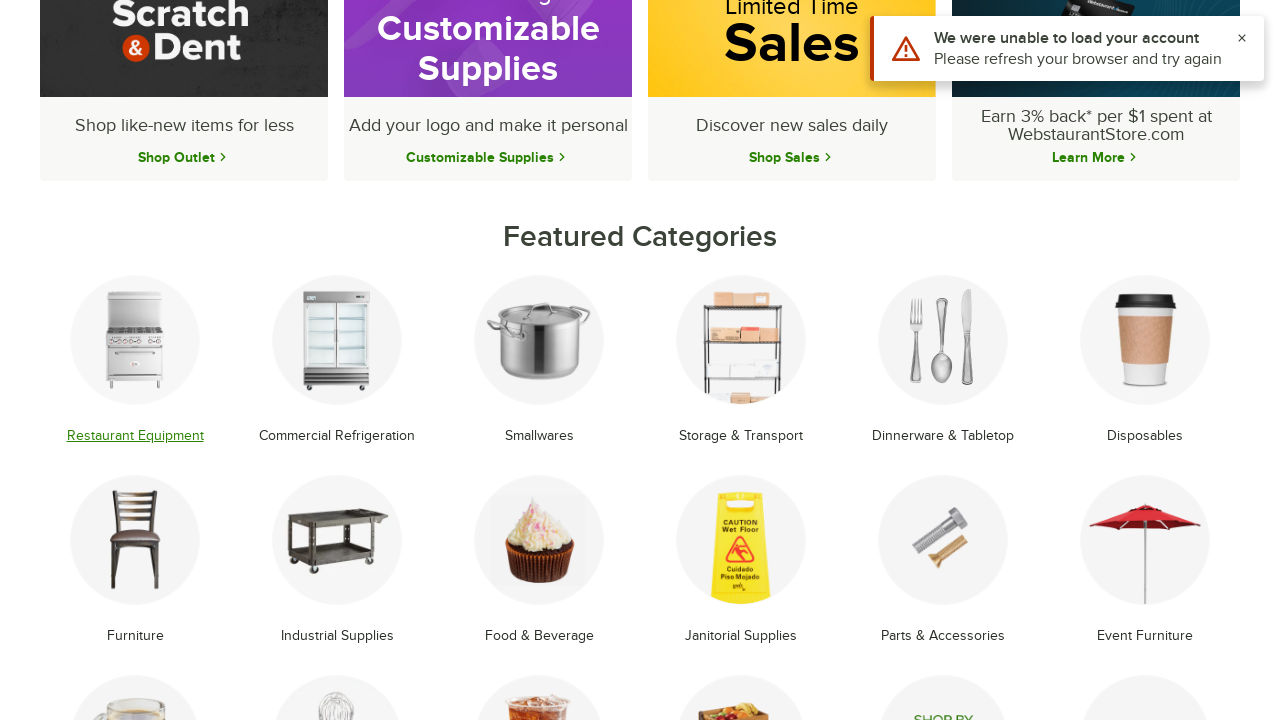

Clicked featured category link #2 at (337, 361) on li.text-center.mb-8.group >> nth=1
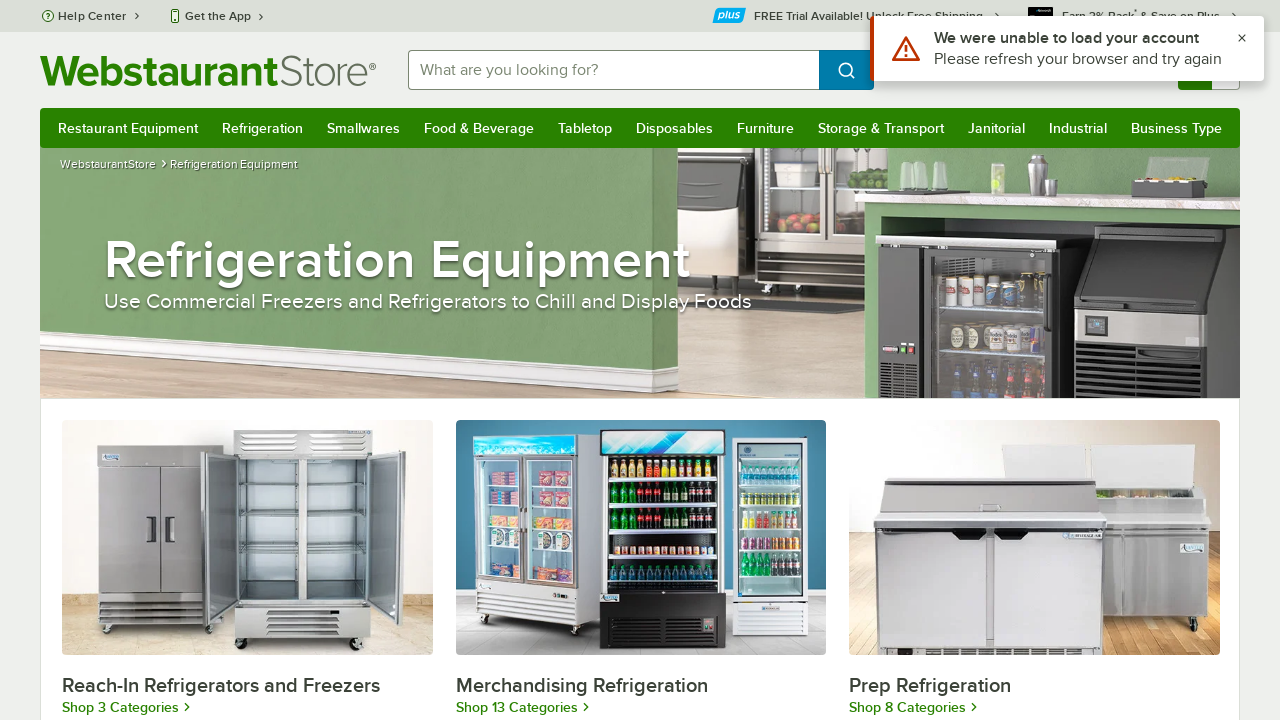

Category page #2 loaded (networkidle)
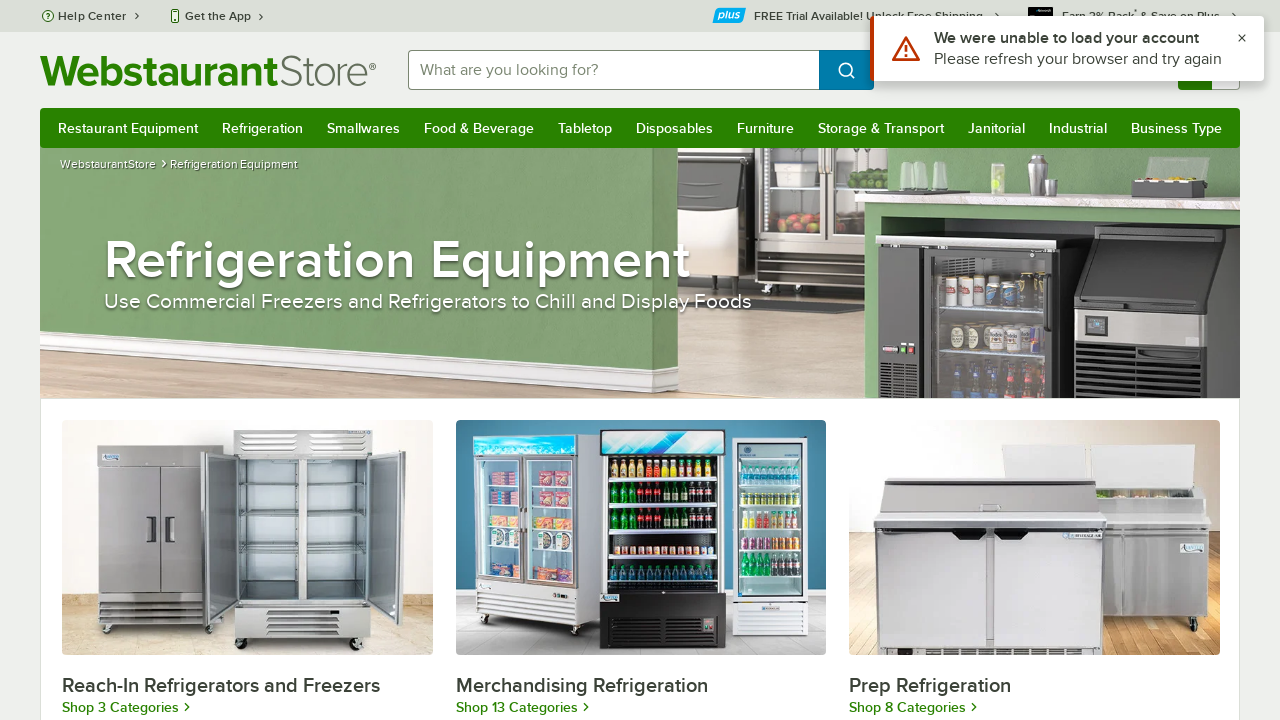

Navigated back to homepage from category #2
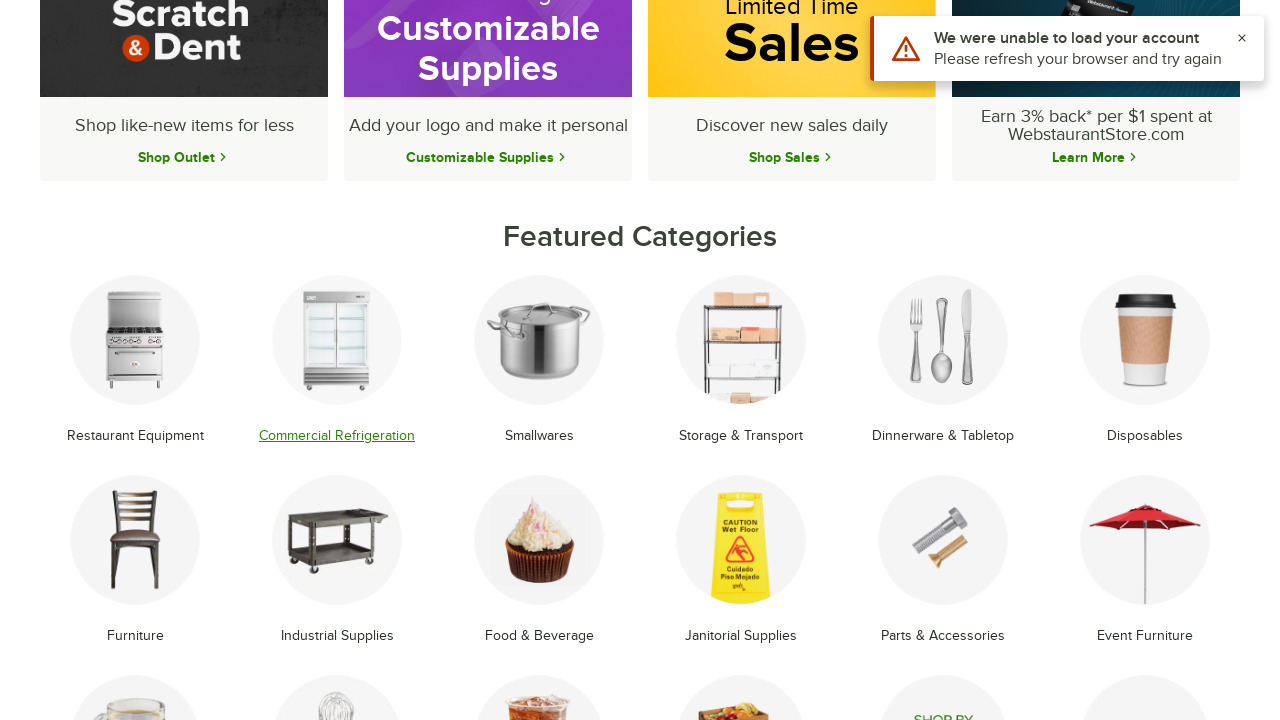

Homepage reloaded with featured categories visible
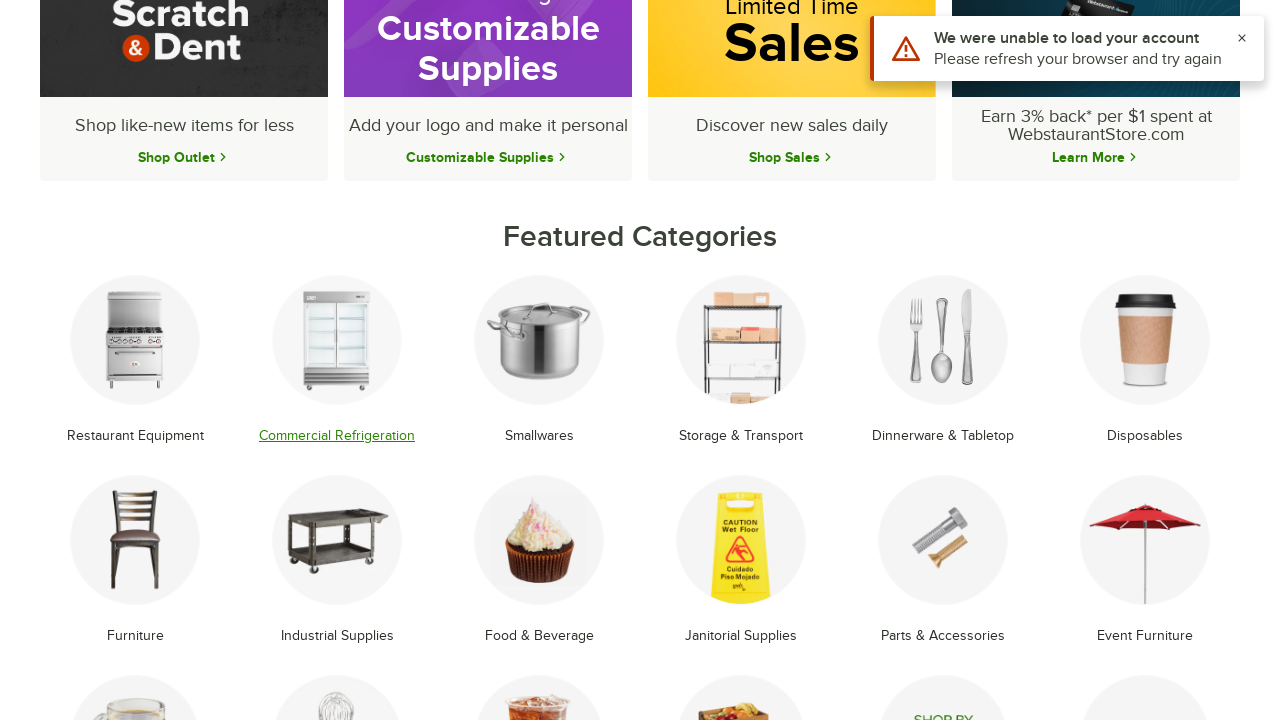

Clicked featured category link #3 at (539, 361) on li.text-center.mb-8.group >> nth=2
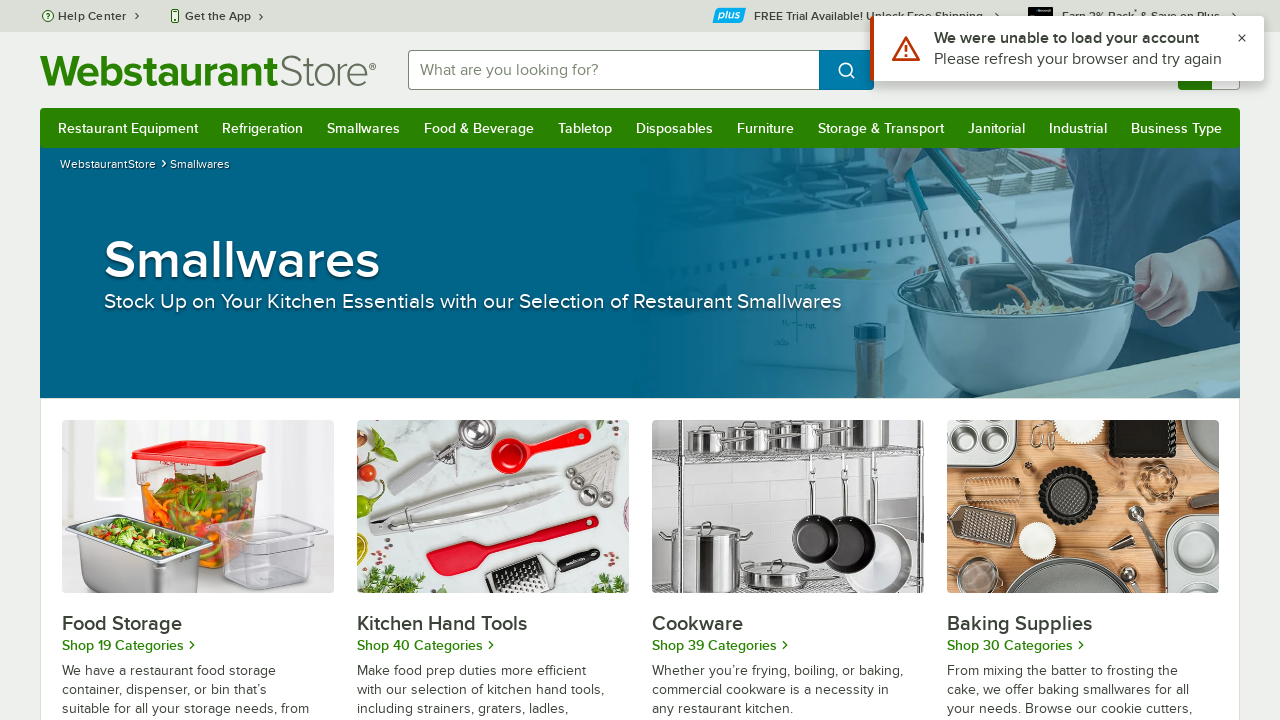

Category page #3 loaded (networkidle)
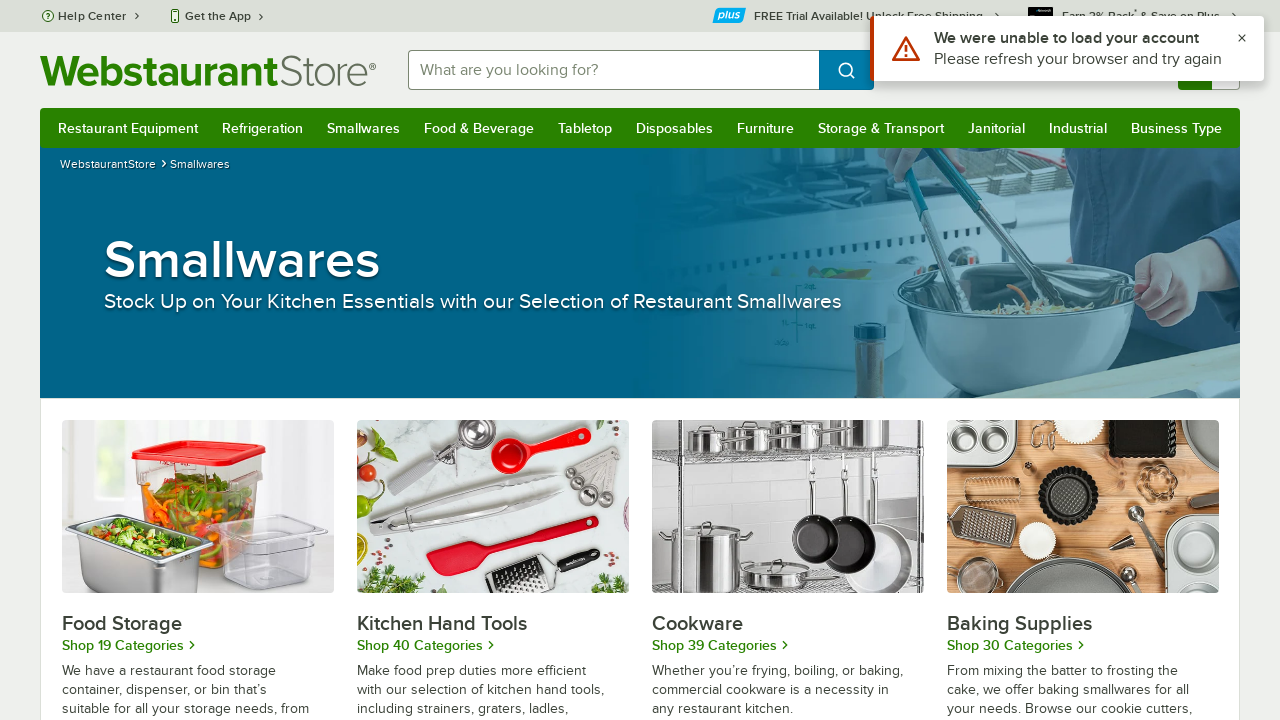

Navigated back to homepage from category #3
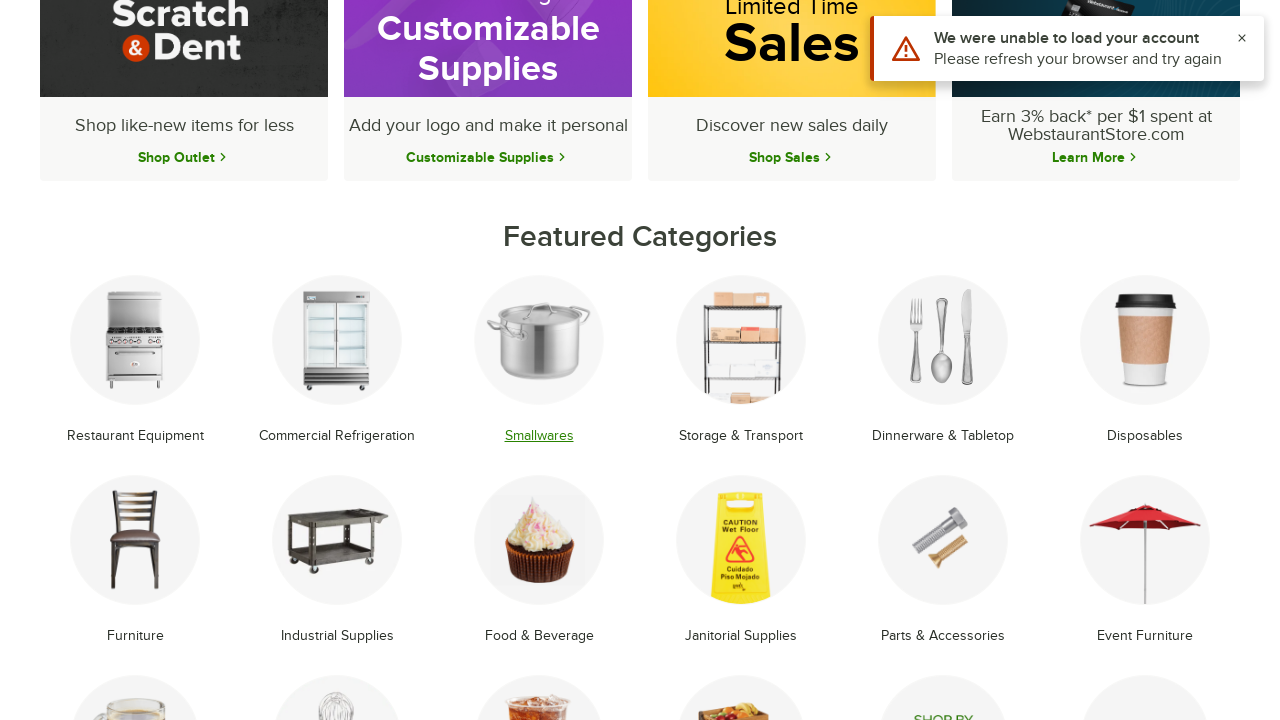

Homepage reloaded with featured categories visible
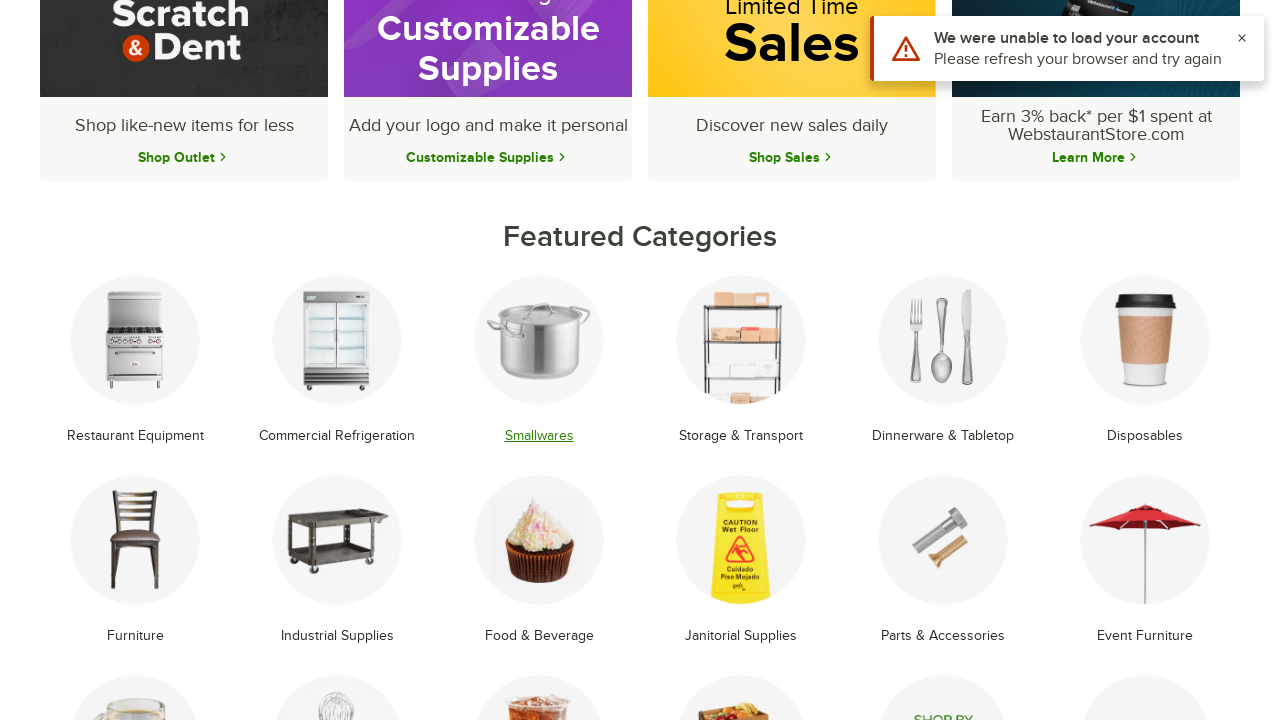

Clicked featured category link #4 at (741, 361) on li.text-center.mb-8.group >> nth=3
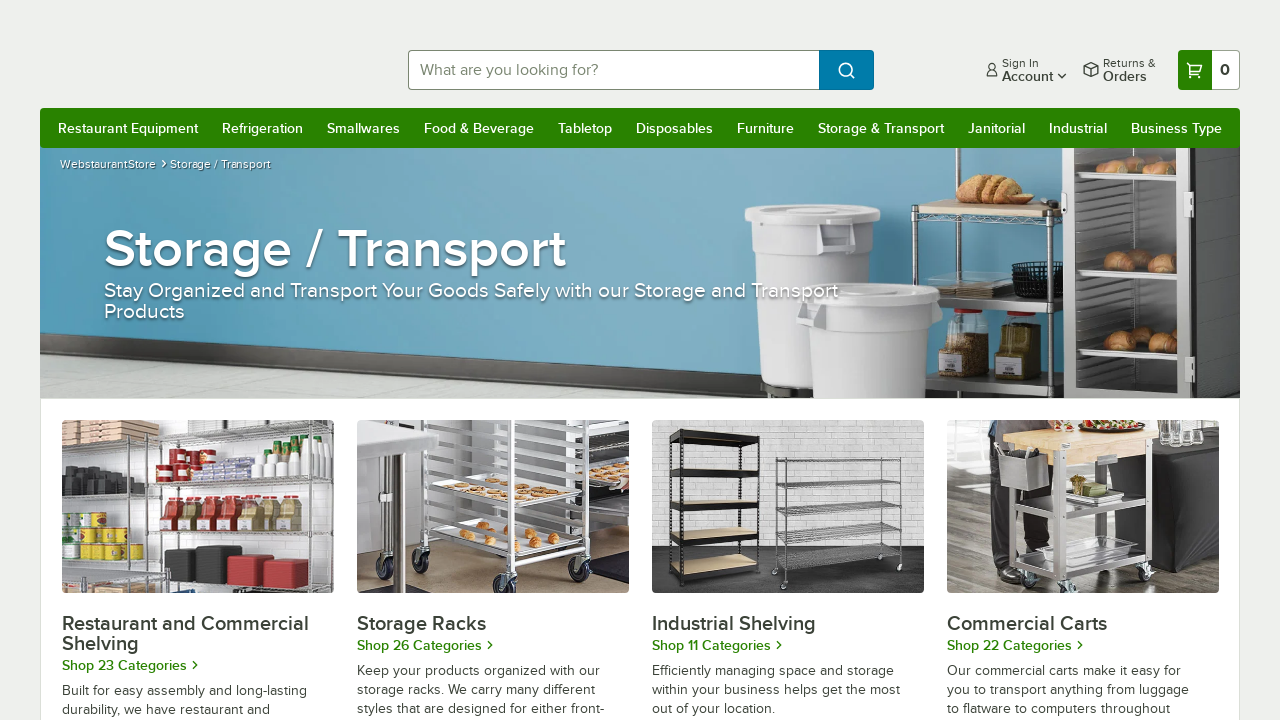

Category page #4 loaded (networkidle)
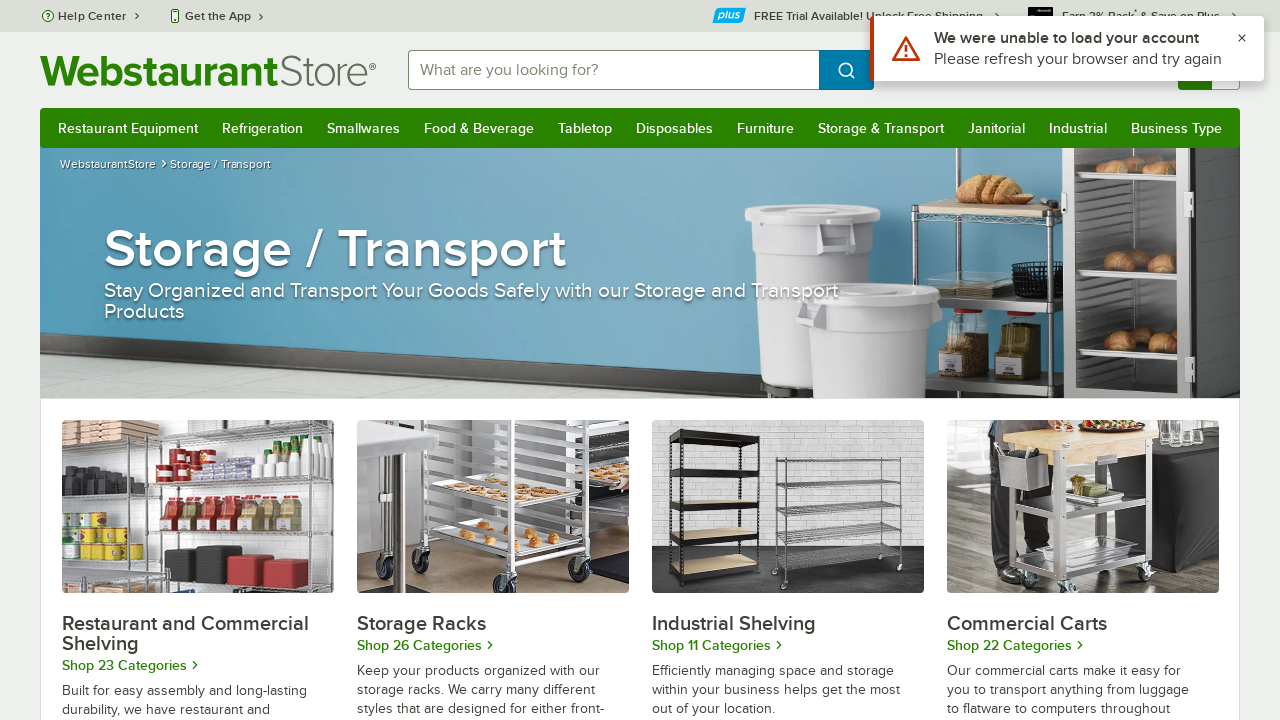

Navigated back to homepage from category #4
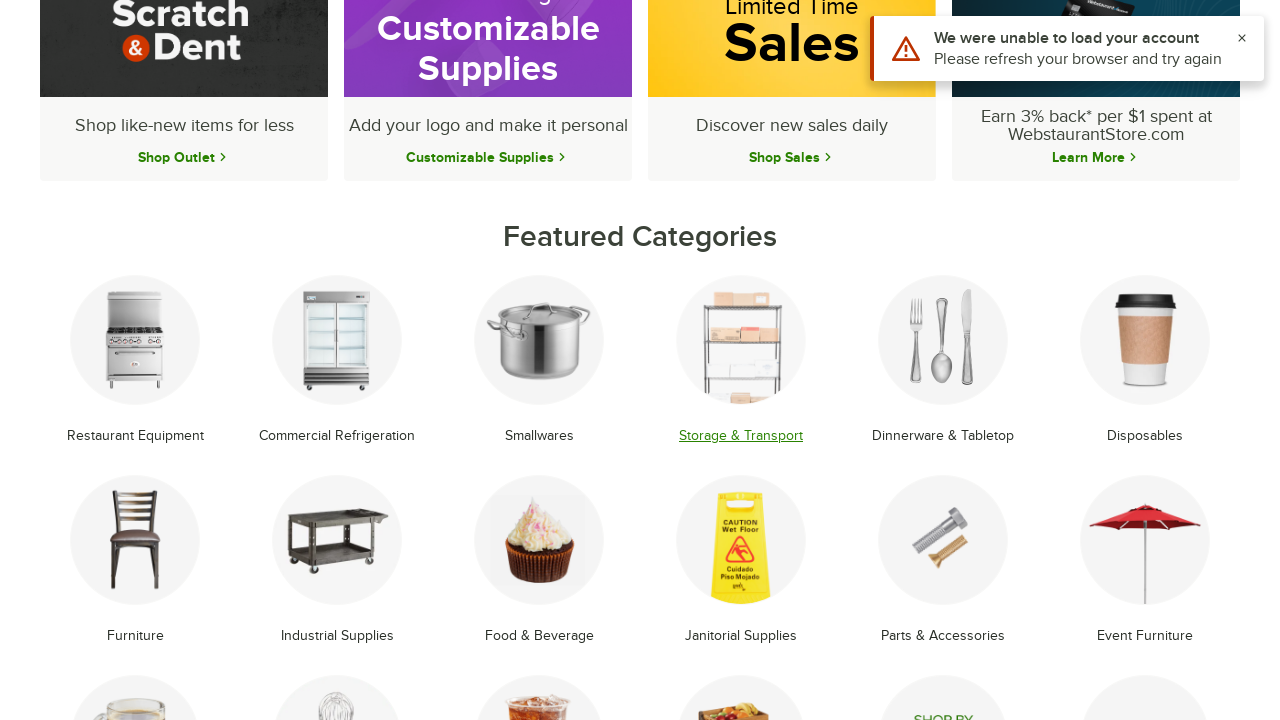

Homepage reloaded with featured categories visible
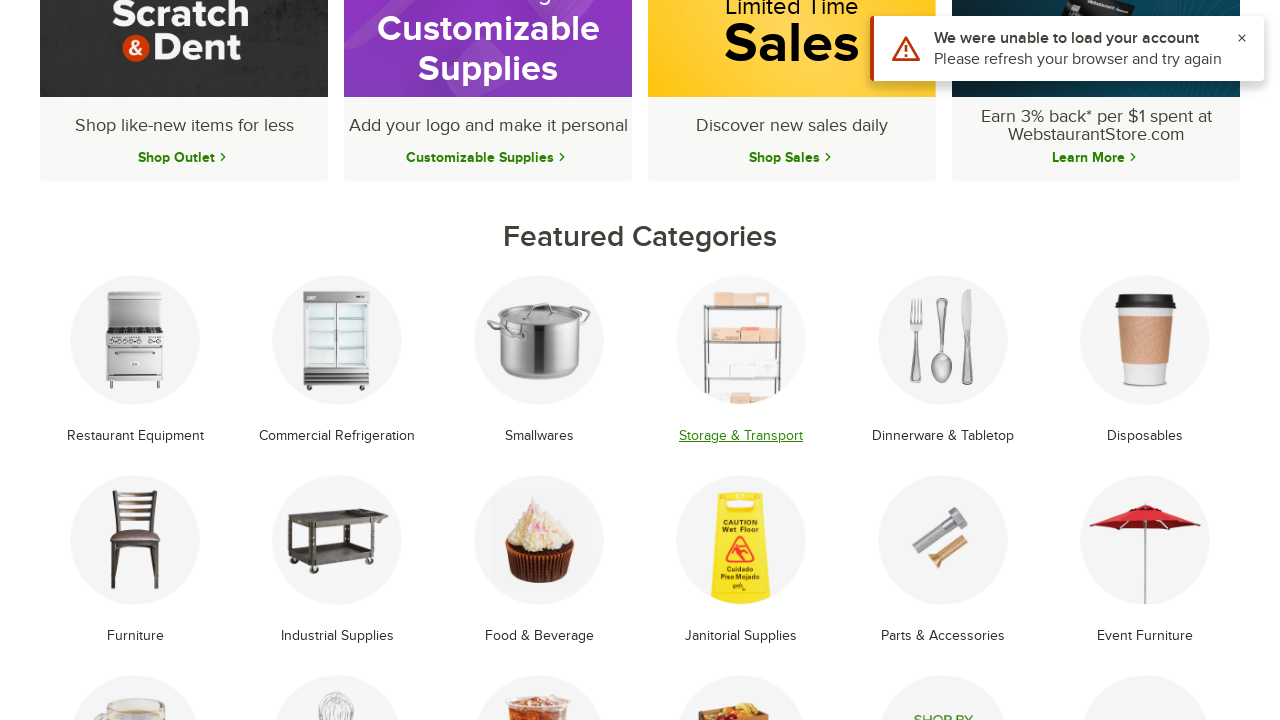

Clicked featured category link #5 at (943, 361) on li.text-center.mb-8.group >> nth=4
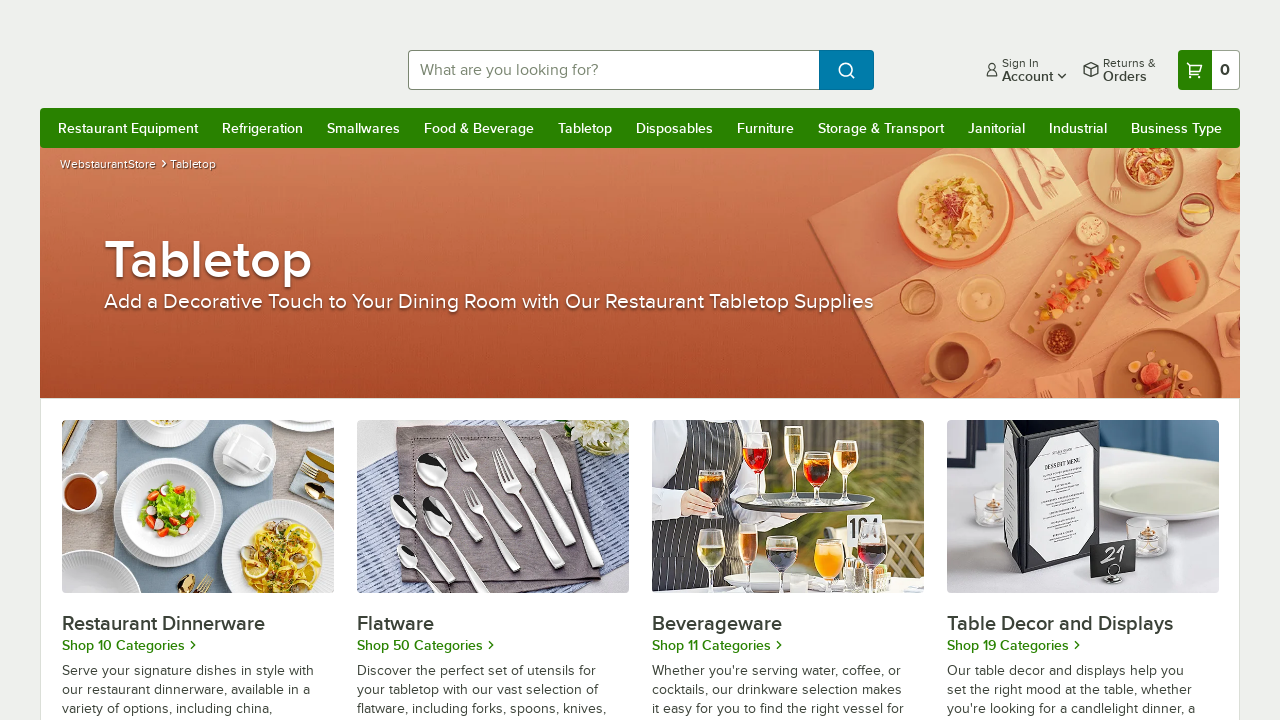

Category page #5 loaded (networkidle)
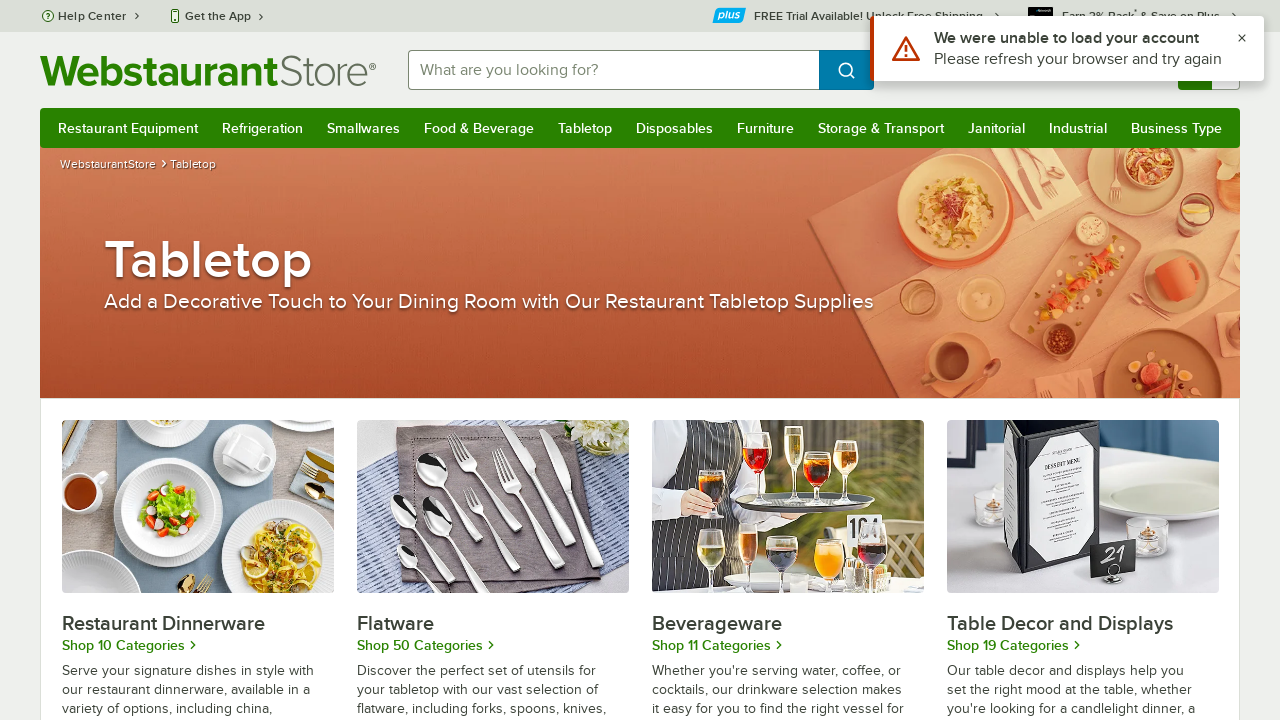

Navigated back to homepage from category #5
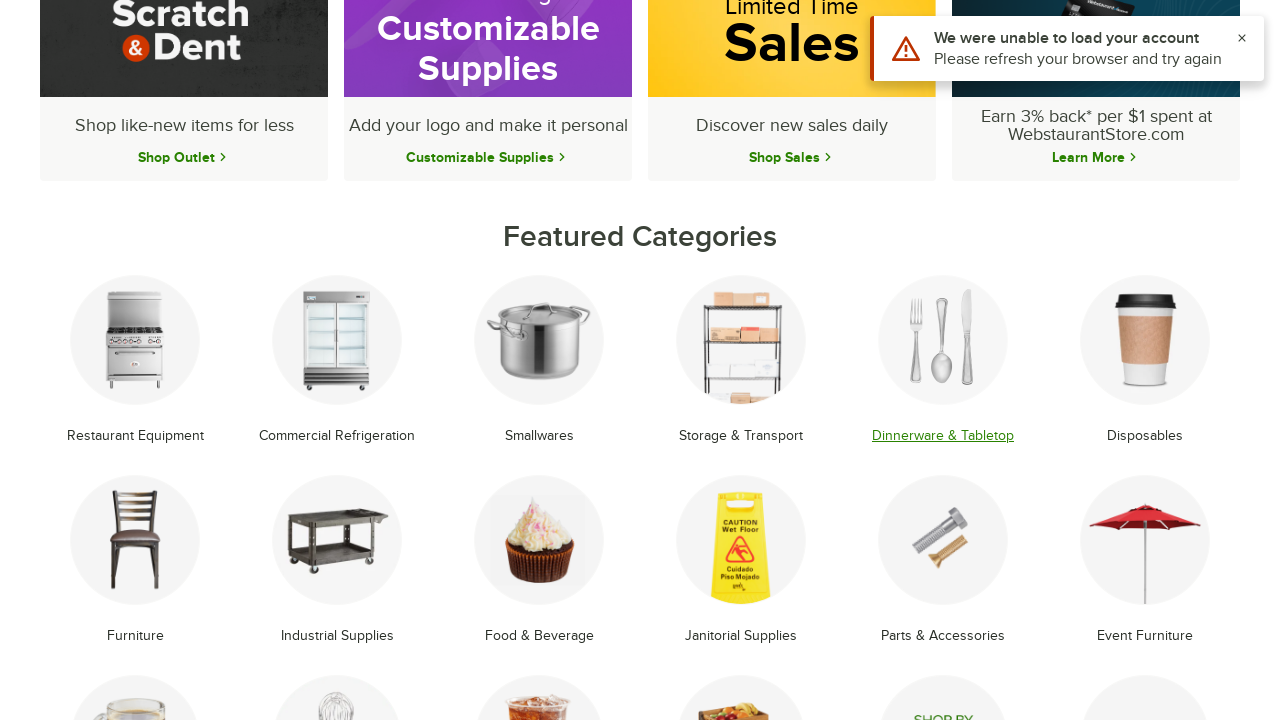

Homepage reloaded with featured categories visible
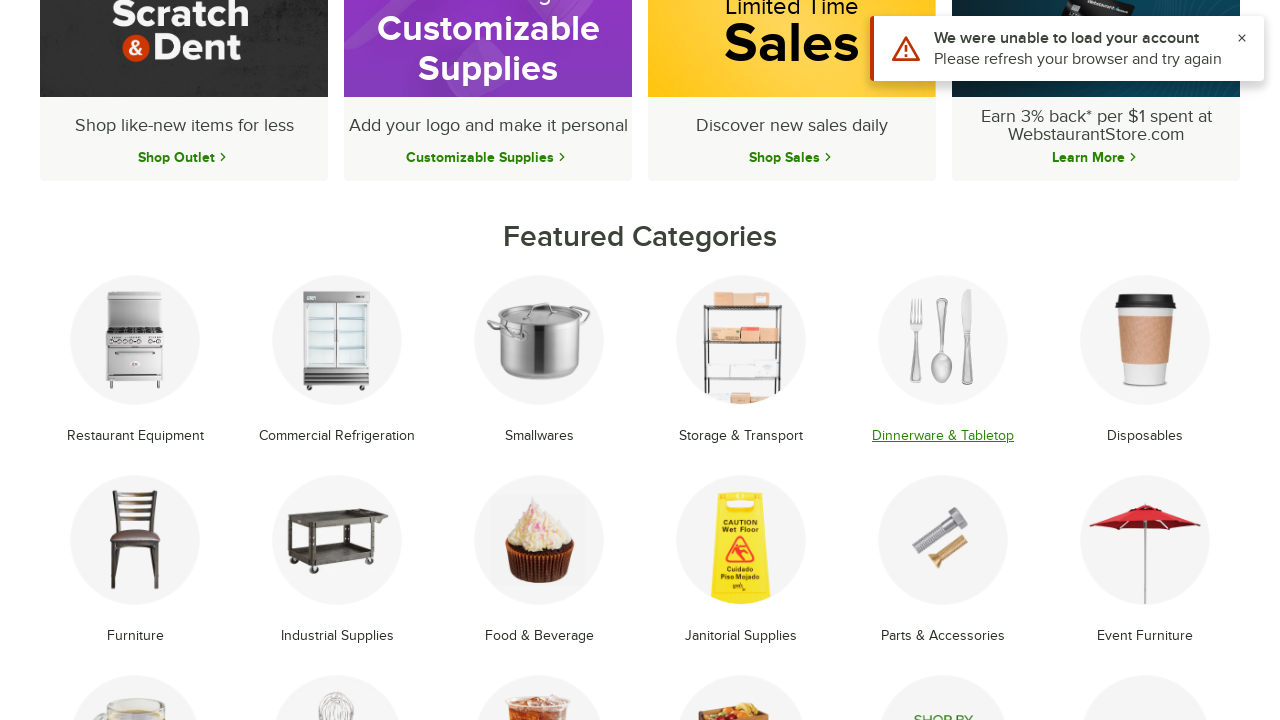

Clicked featured category link #6 at (1145, 361) on li.text-center.mb-8.group >> nth=5
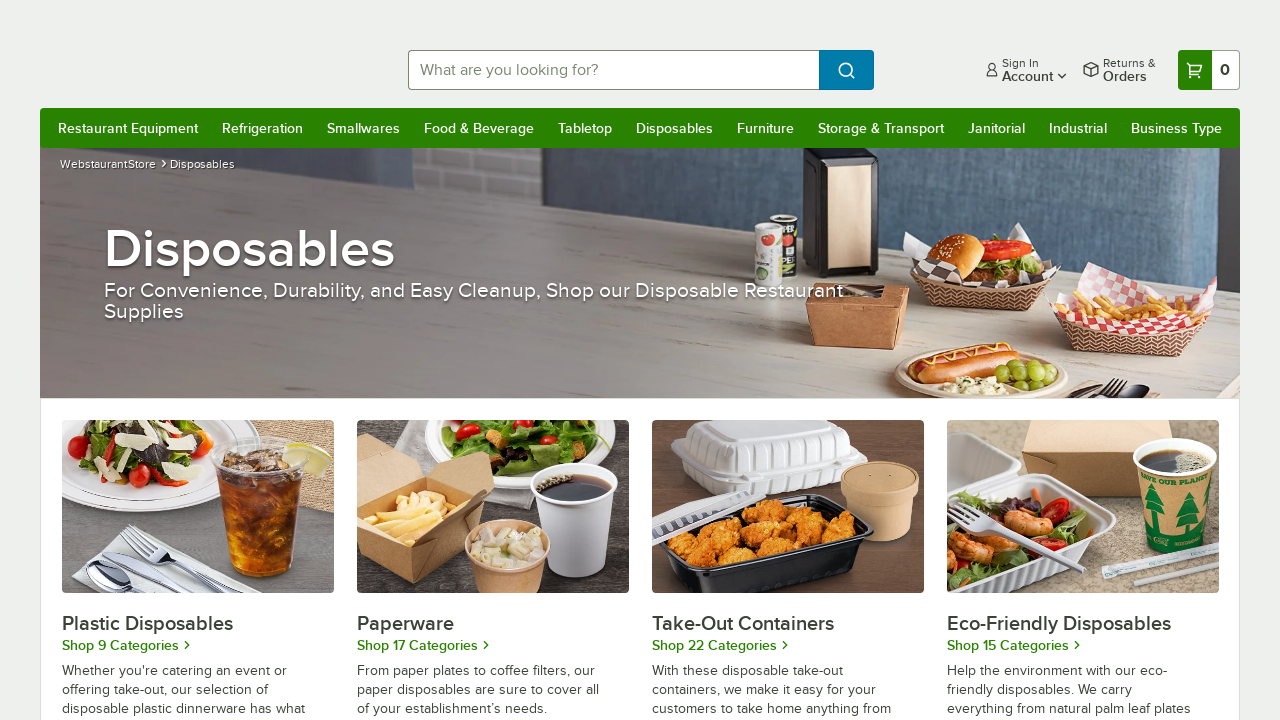

Category page #6 loaded (networkidle)
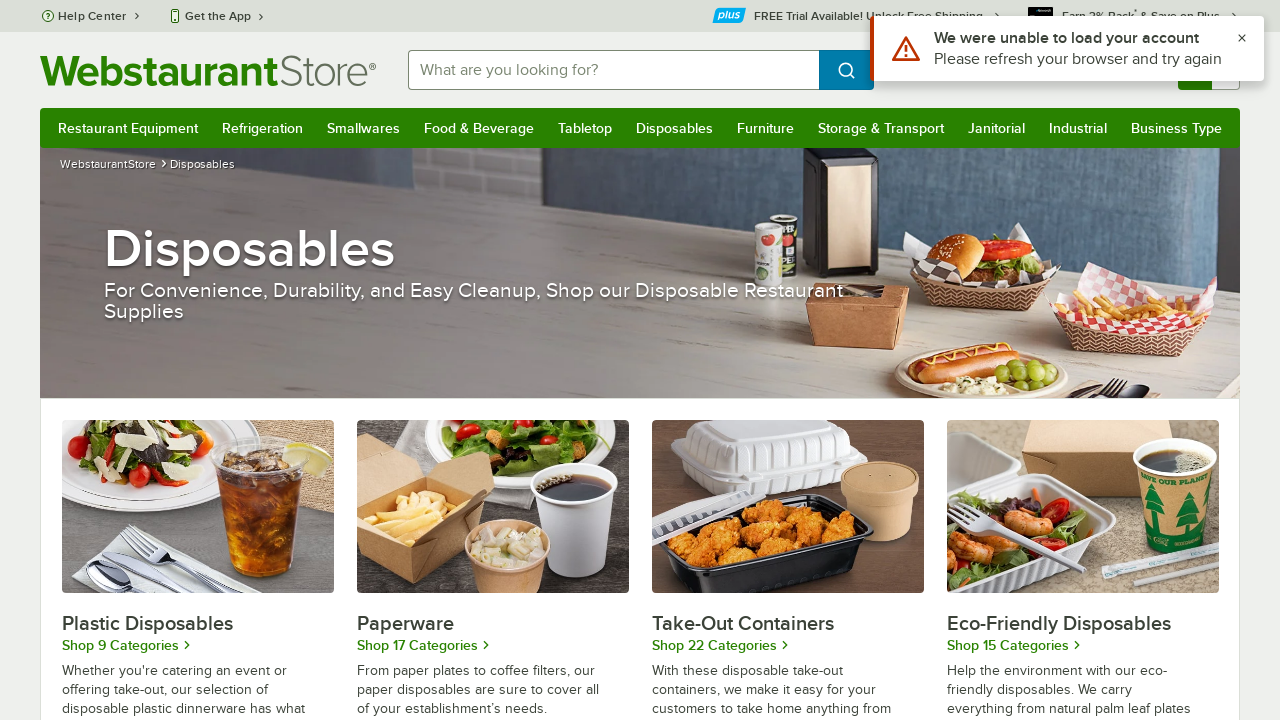

Navigated back to homepage from category #6
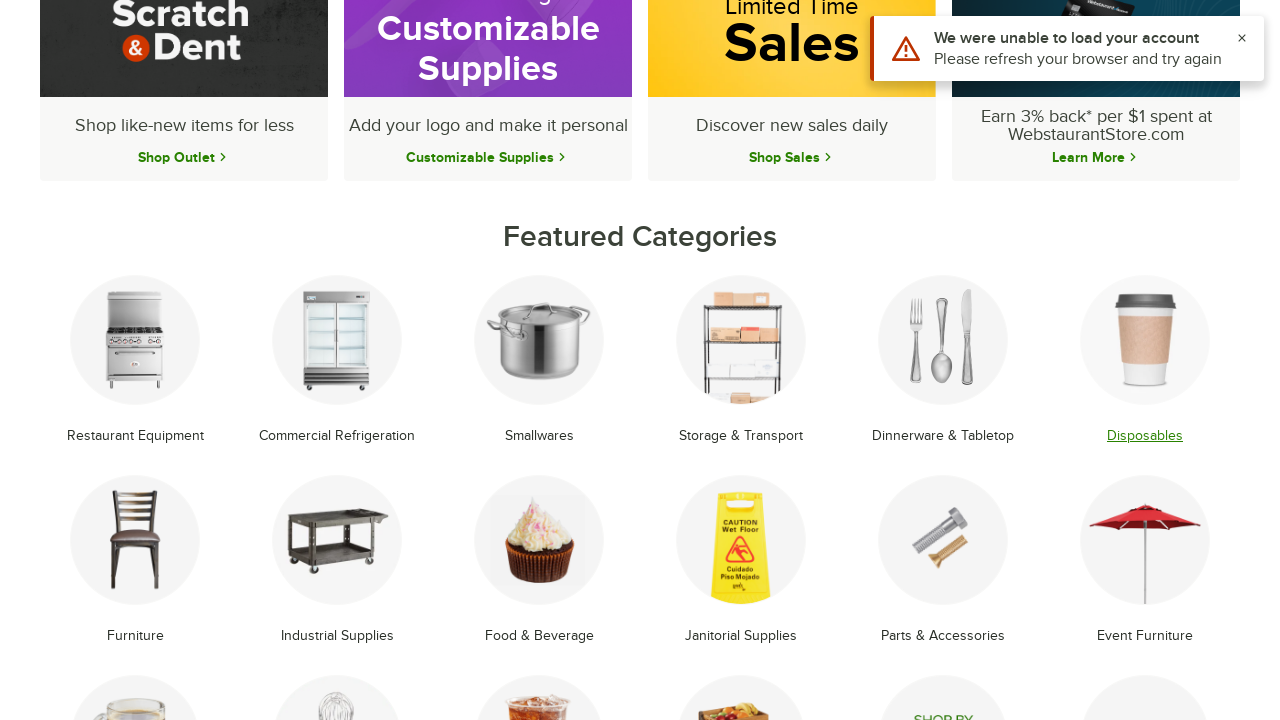

Homepage reloaded with featured categories visible
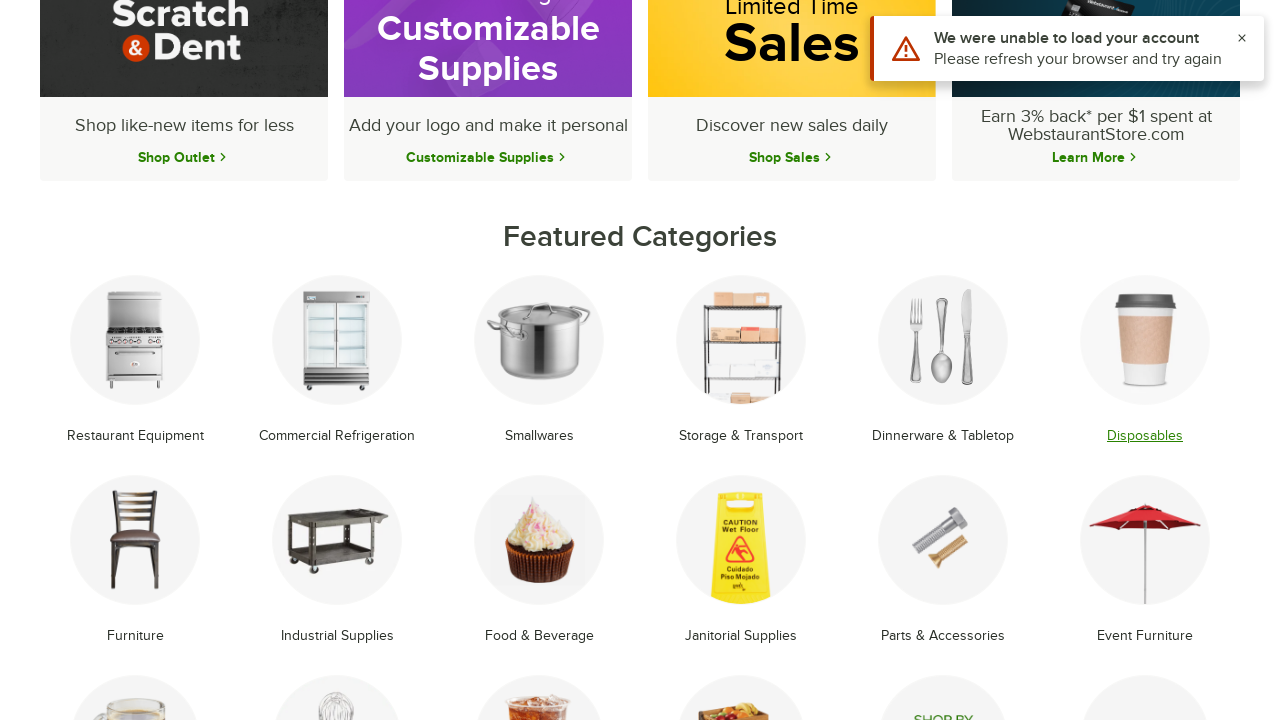

Clicked featured category link #7 at (135, 561) on li.text-center.mb-8.group >> nth=6
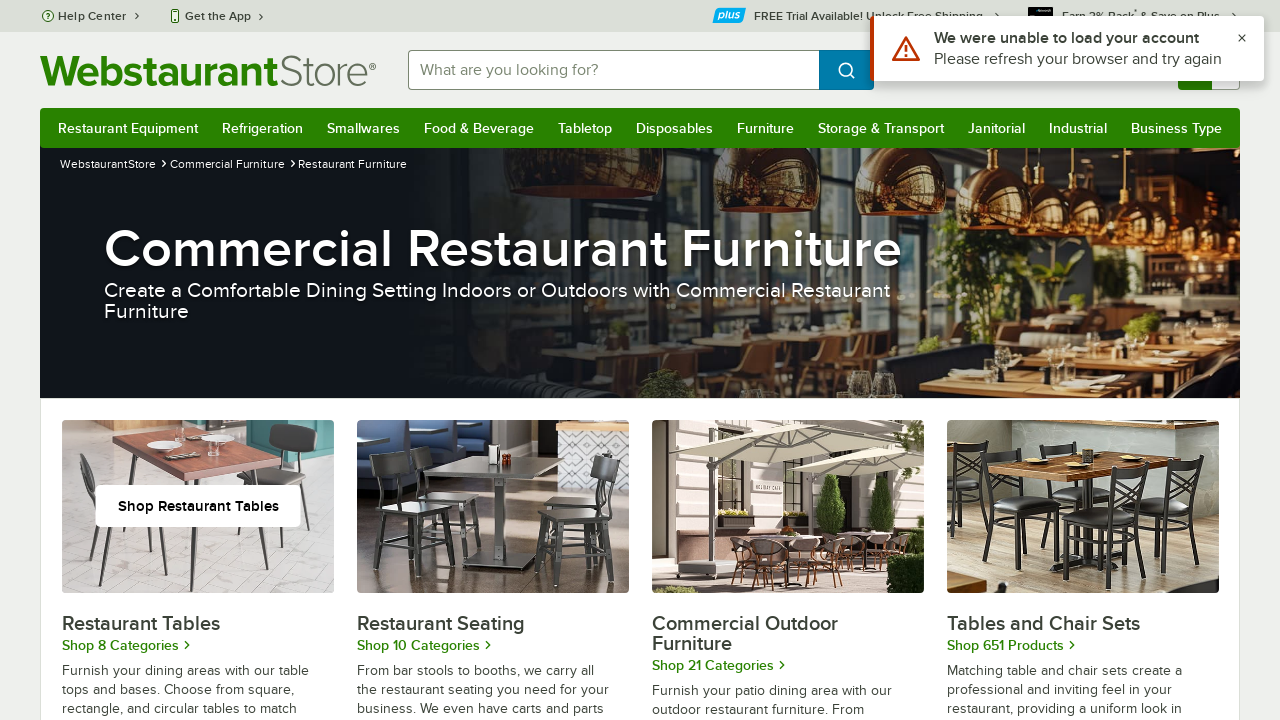

Category page #7 loaded (networkidle)
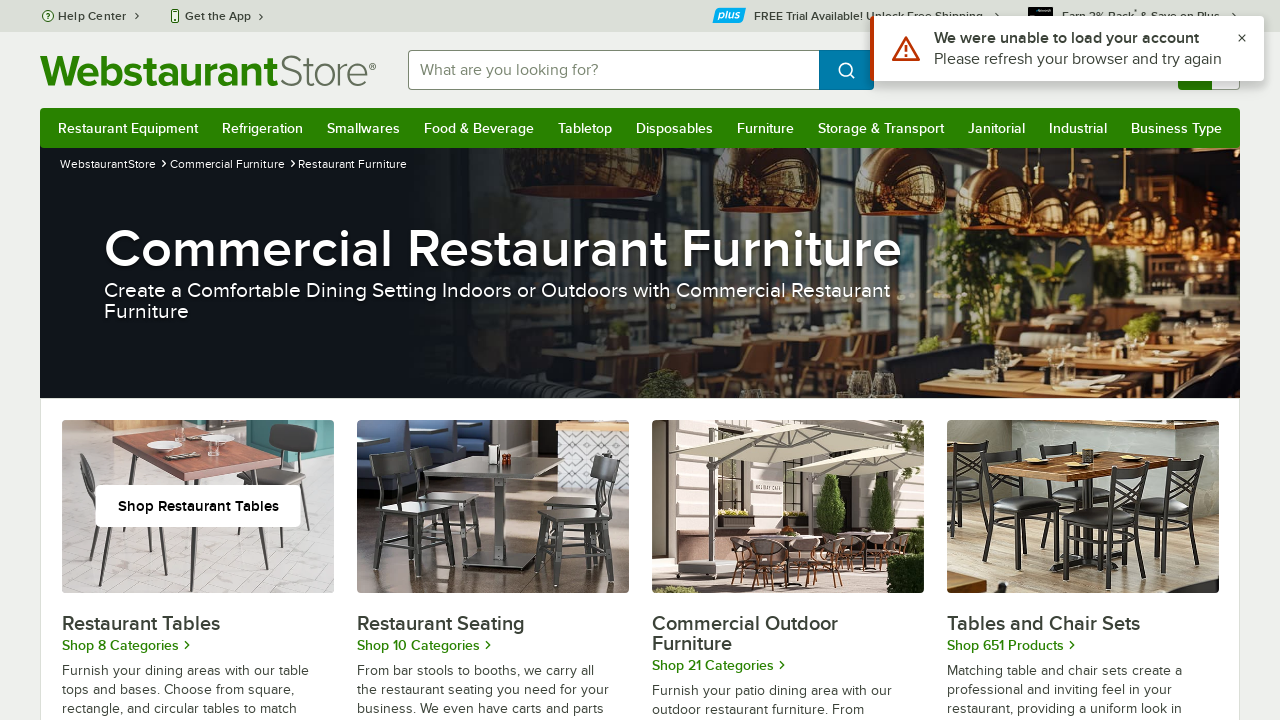

Navigated back to homepage from category #7
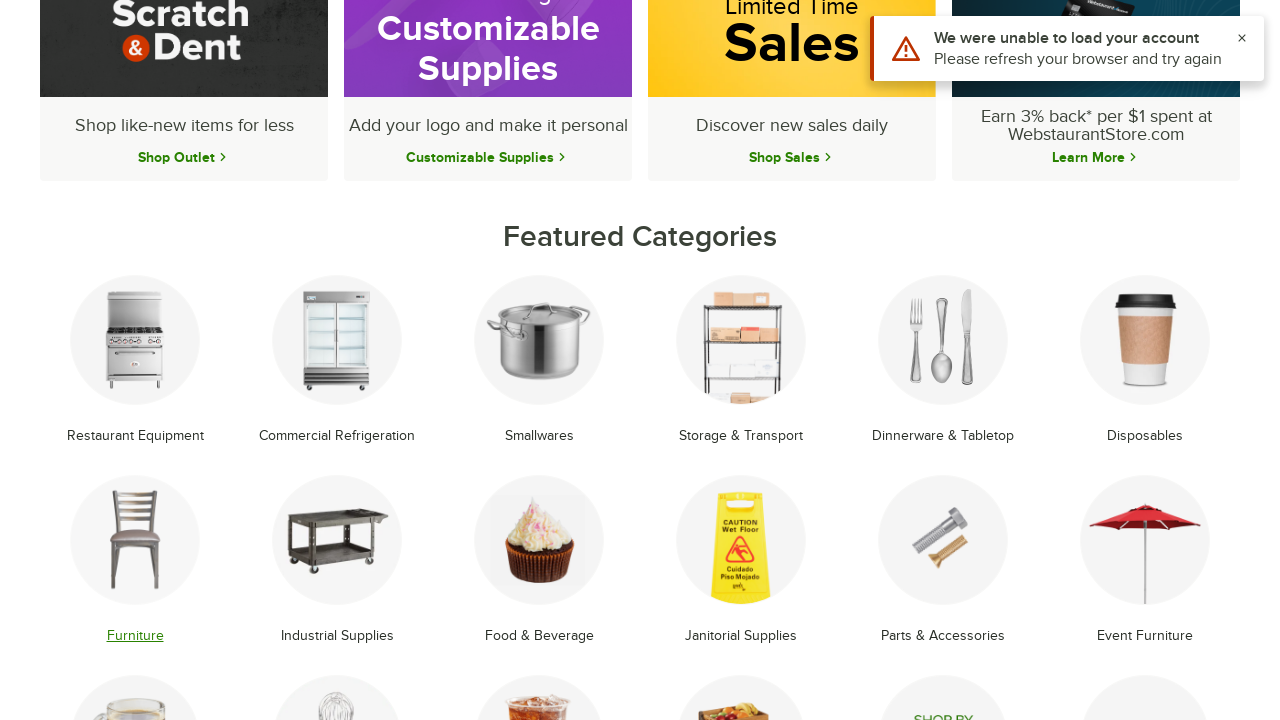

Homepage reloaded with featured categories visible
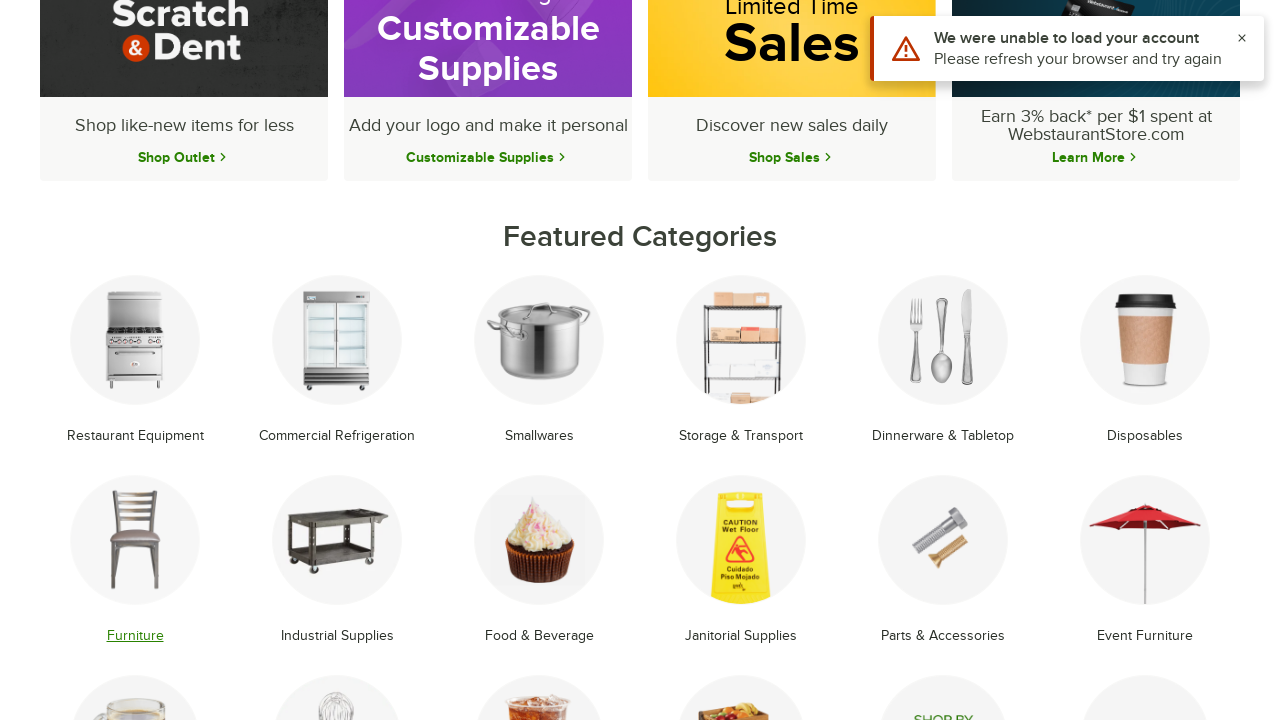

Clicked featured category link #8 at (337, 561) on li.text-center.mb-8.group >> nth=7
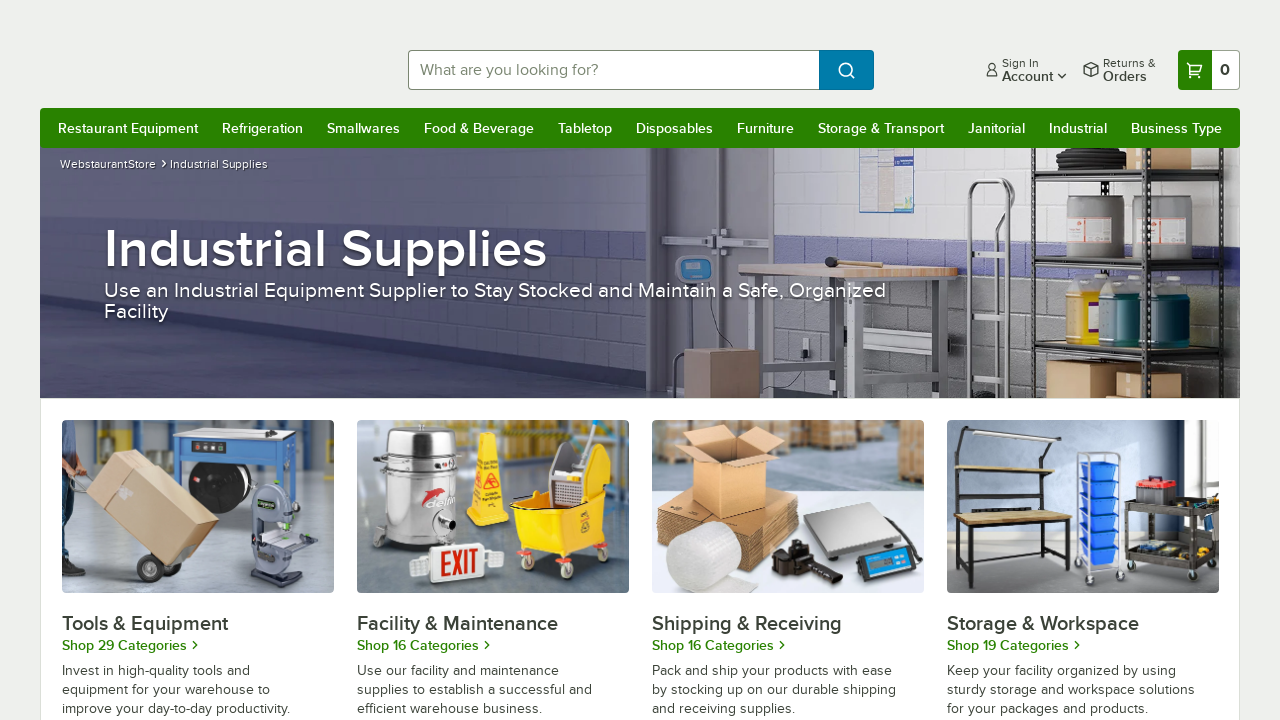

Category page #8 loaded (networkidle)
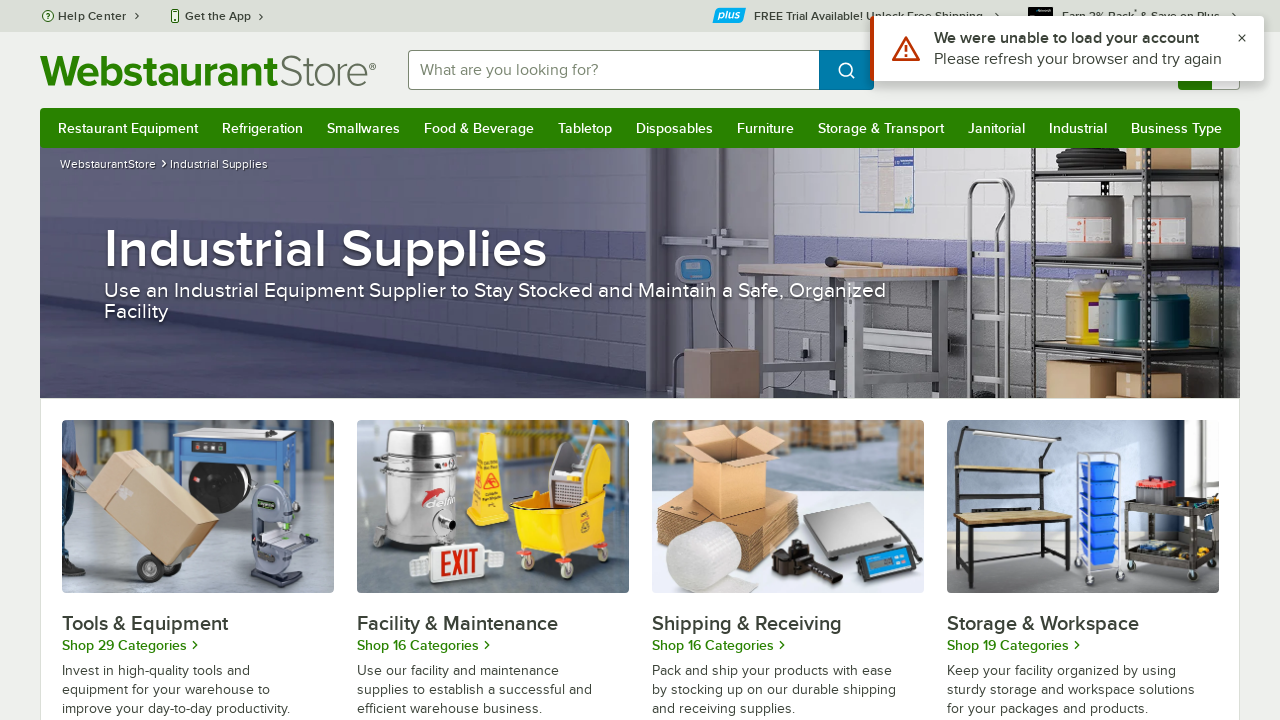

Navigated back to homepage from category #8
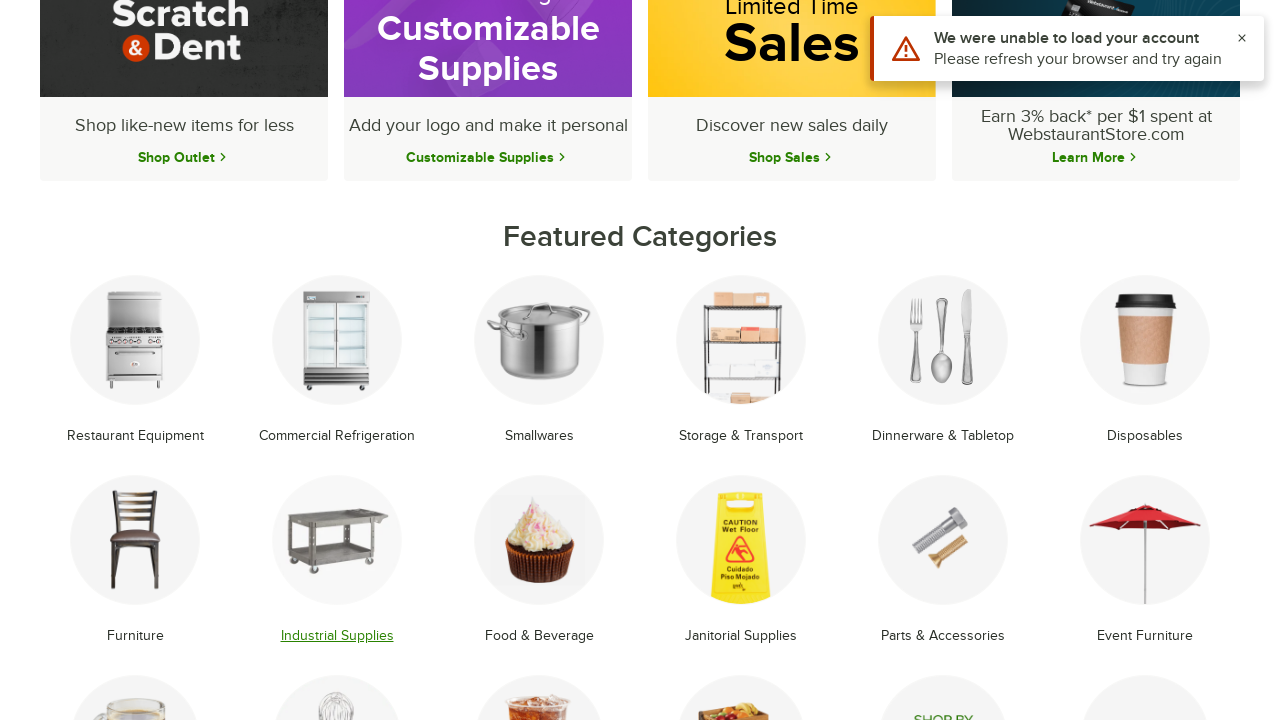

Homepage reloaded with featured categories visible
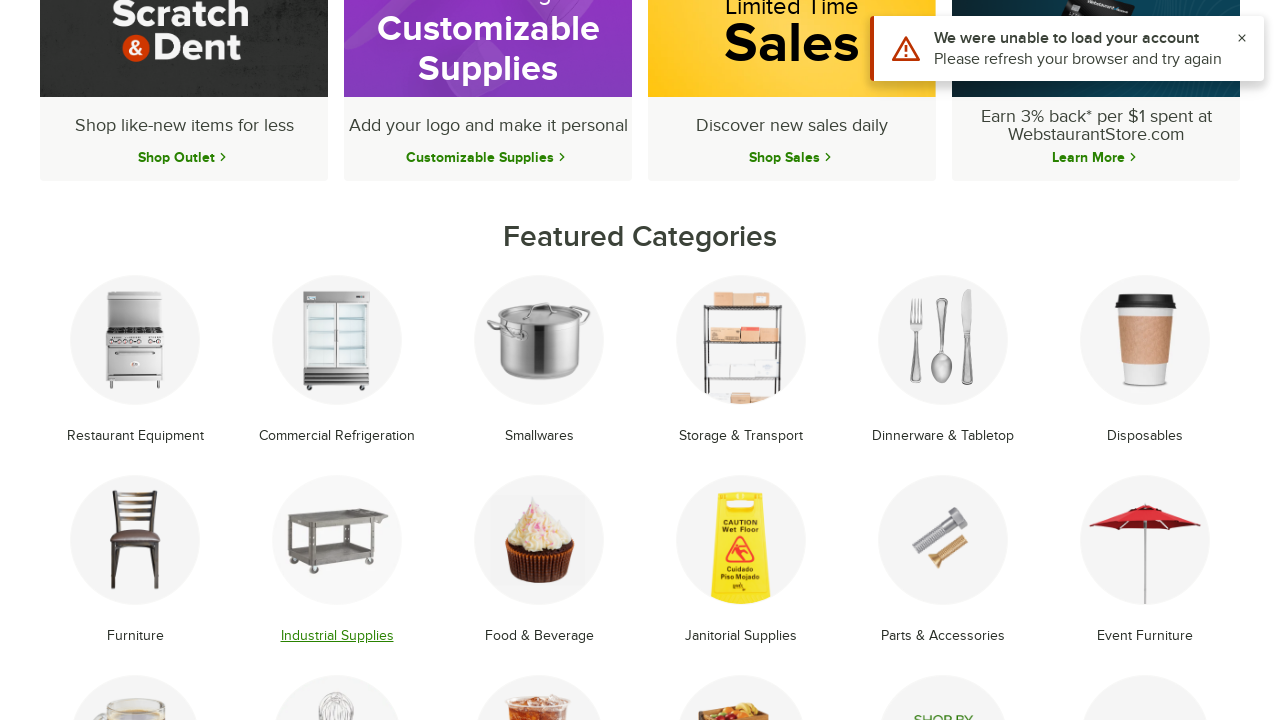

Clicked featured category link #9 at (539, 561) on li.text-center.mb-8.group >> nth=8
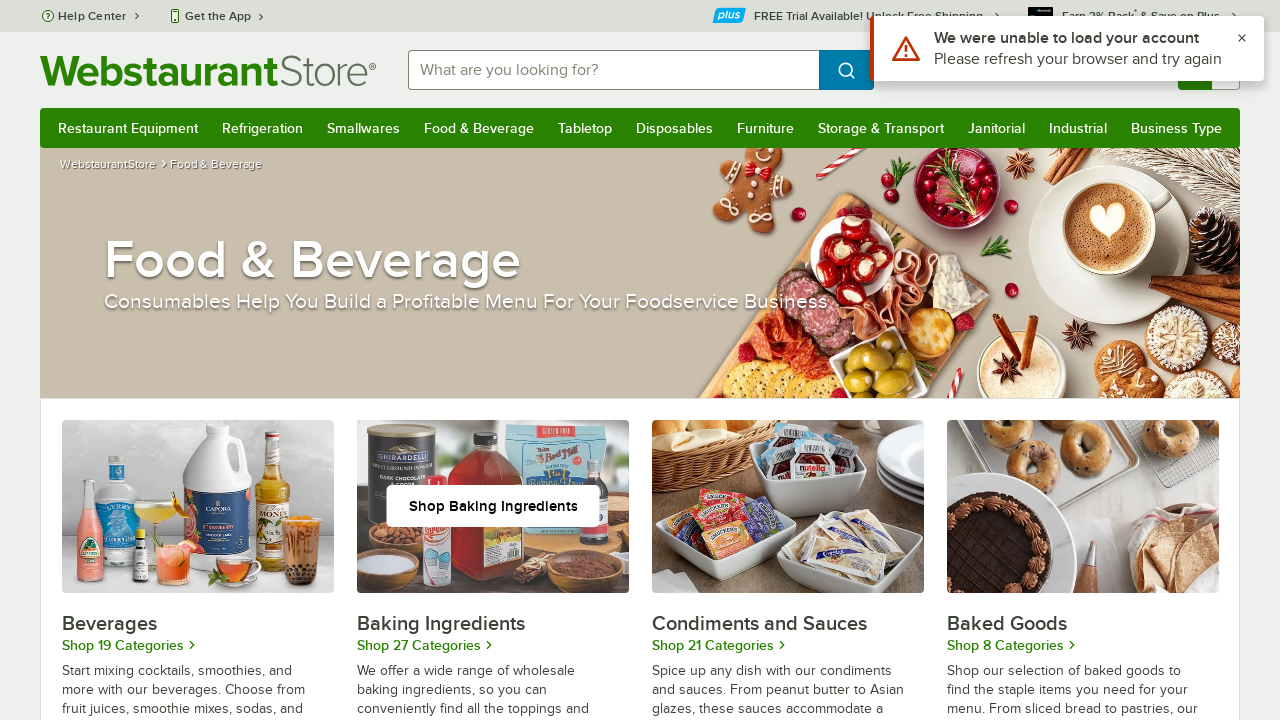

Category page #9 loaded (networkidle)
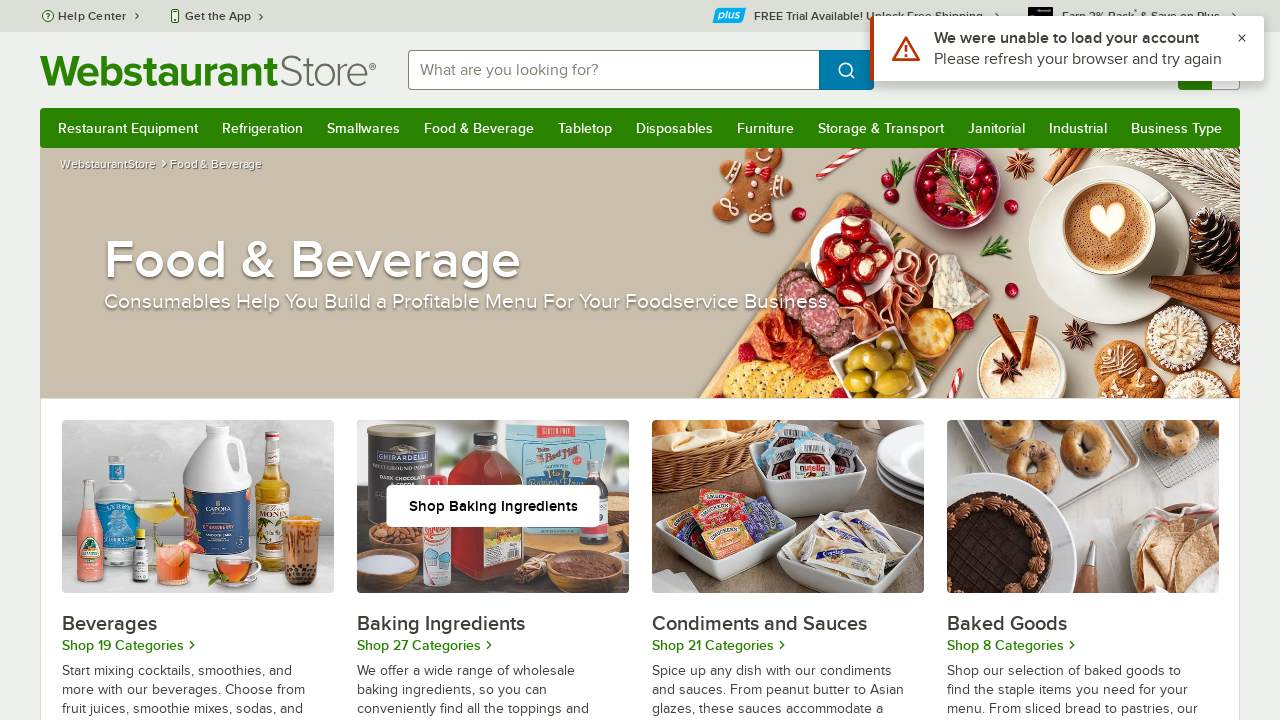

Navigated back to homepage from category #9
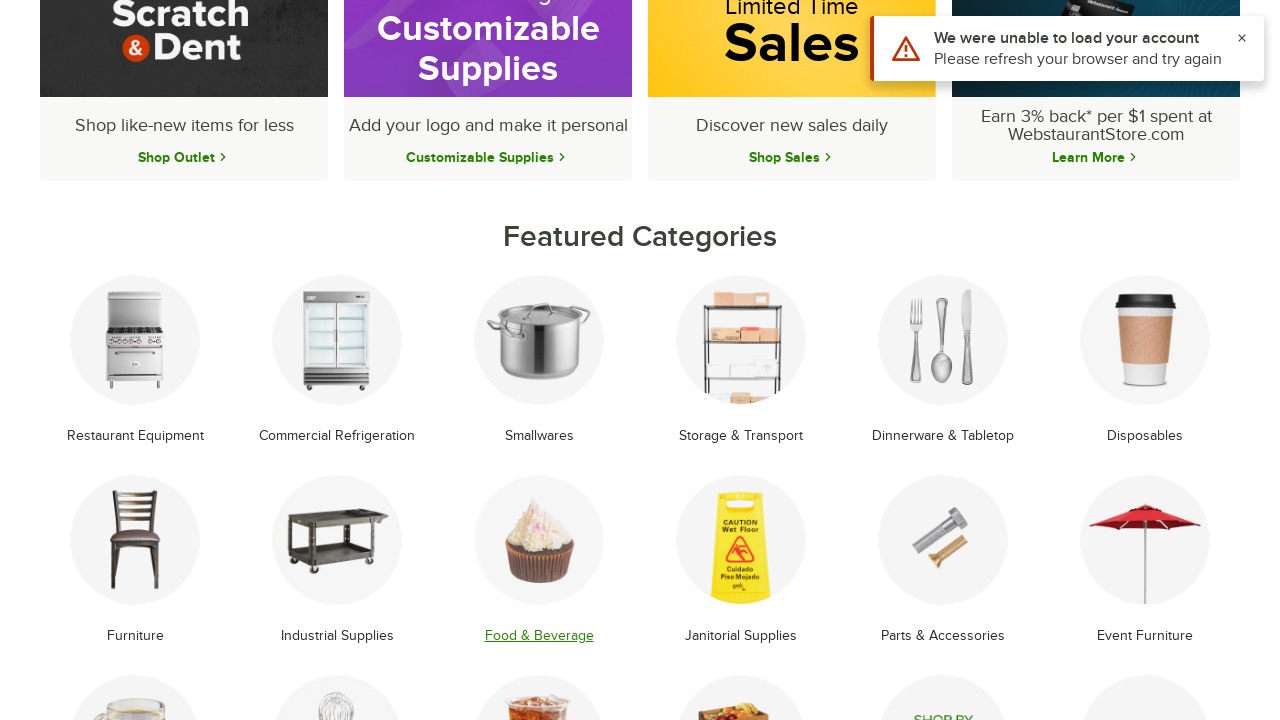

Homepage reloaded with featured categories visible
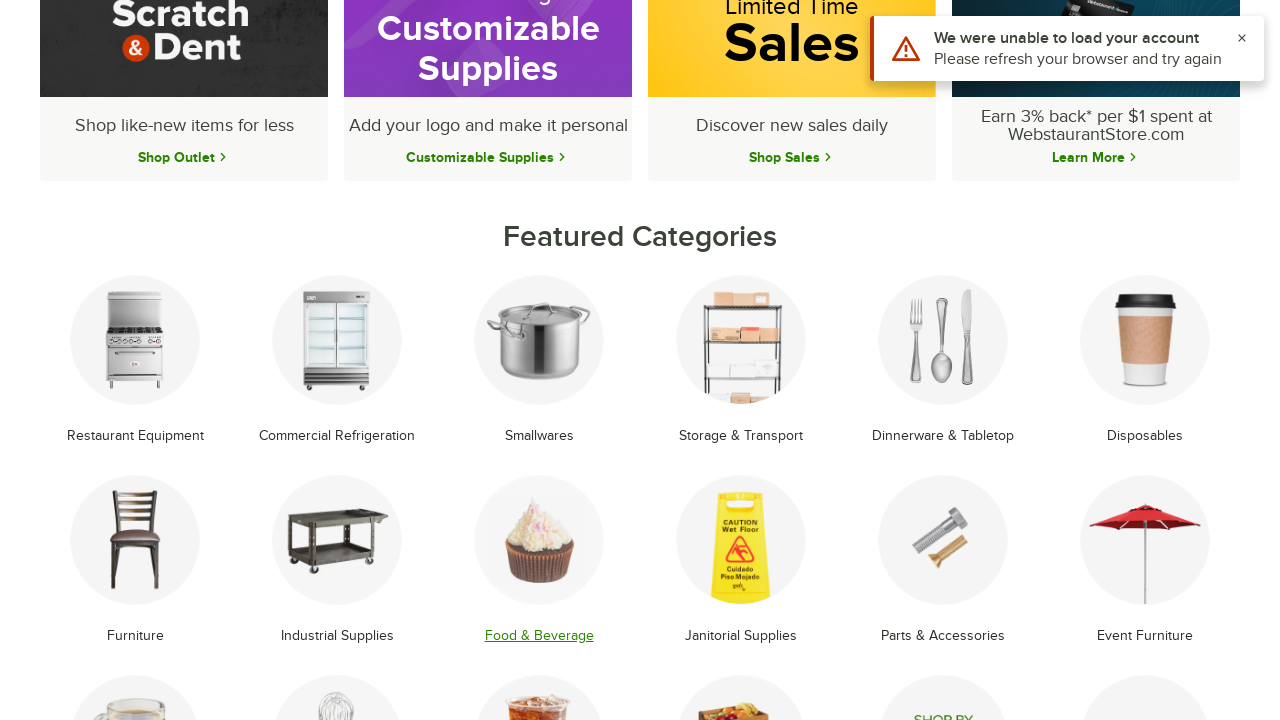

Clicked featured category link #10 at (741, 561) on li.text-center.mb-8.group >> nth=9
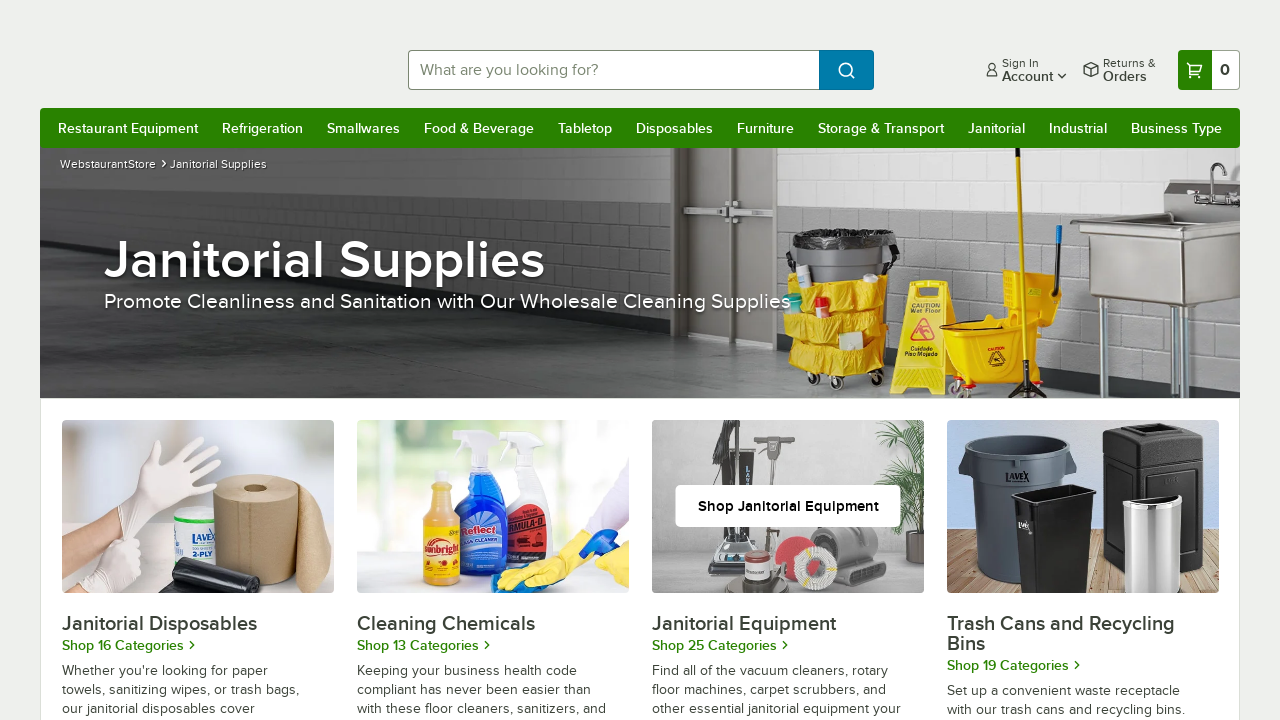

Category page #10 loaded (networkidle)
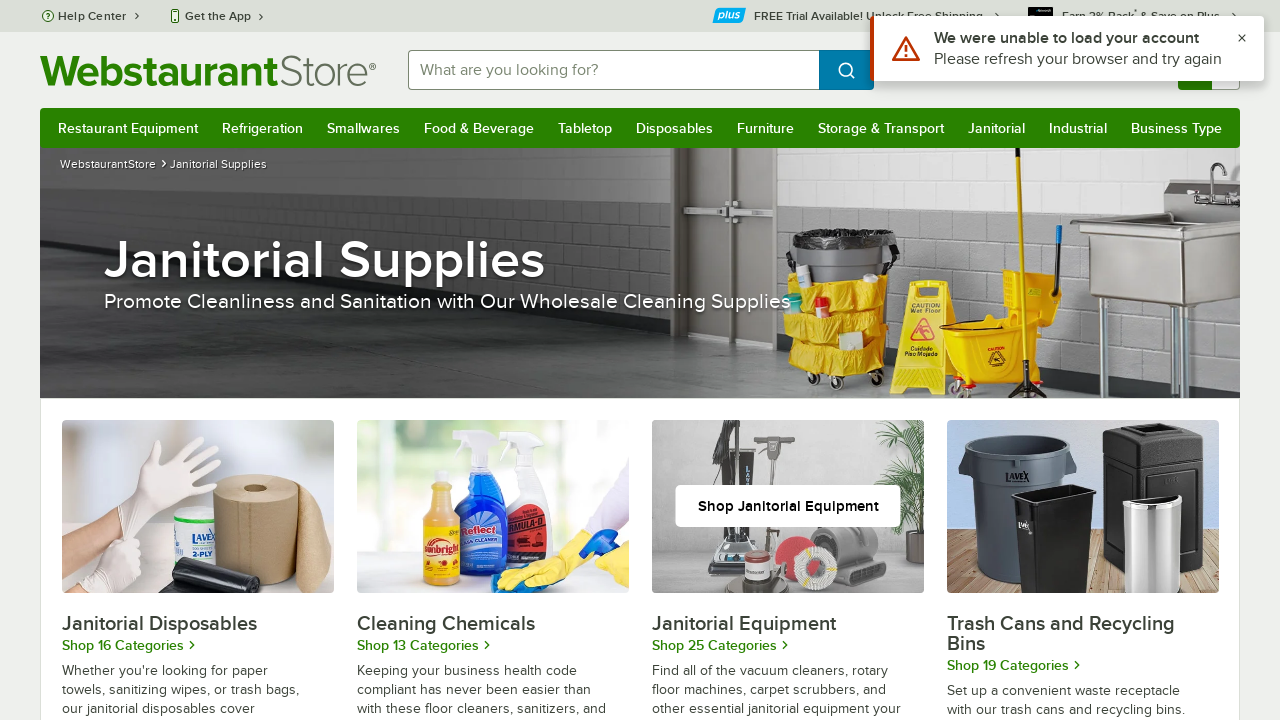

Navigated back to homepage from category #10
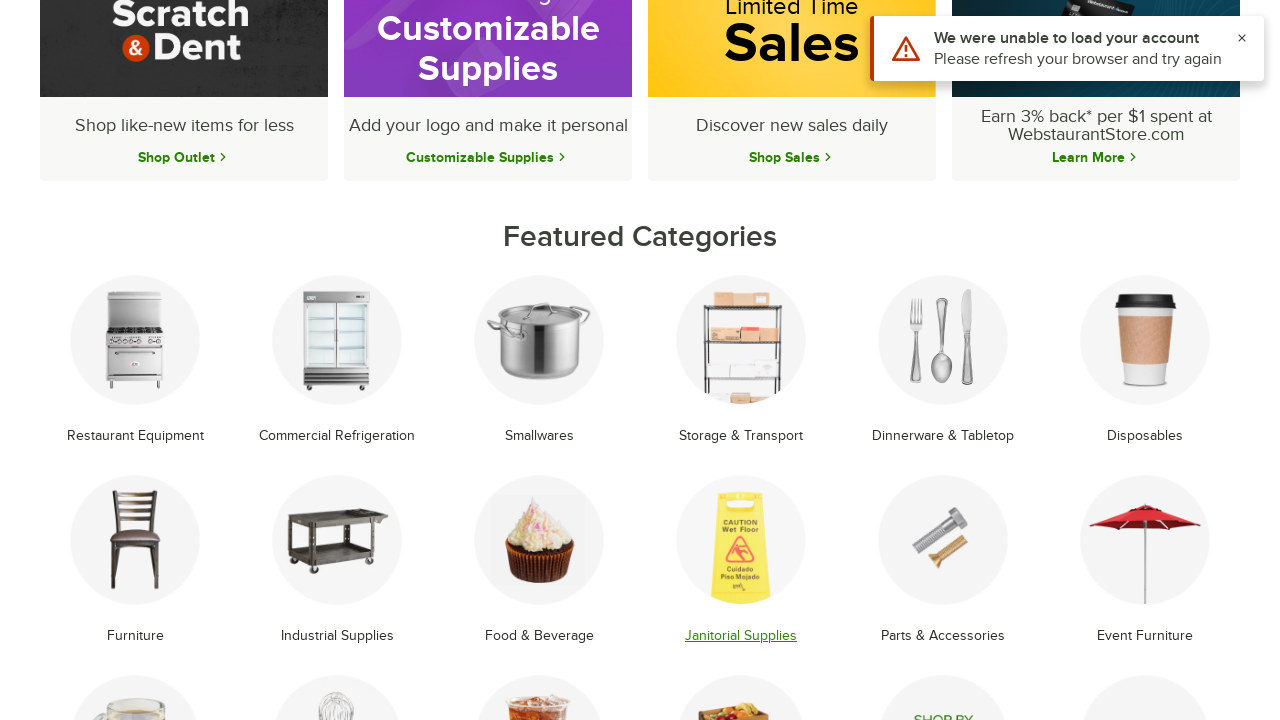

Homepage reloaded with featured categories visible
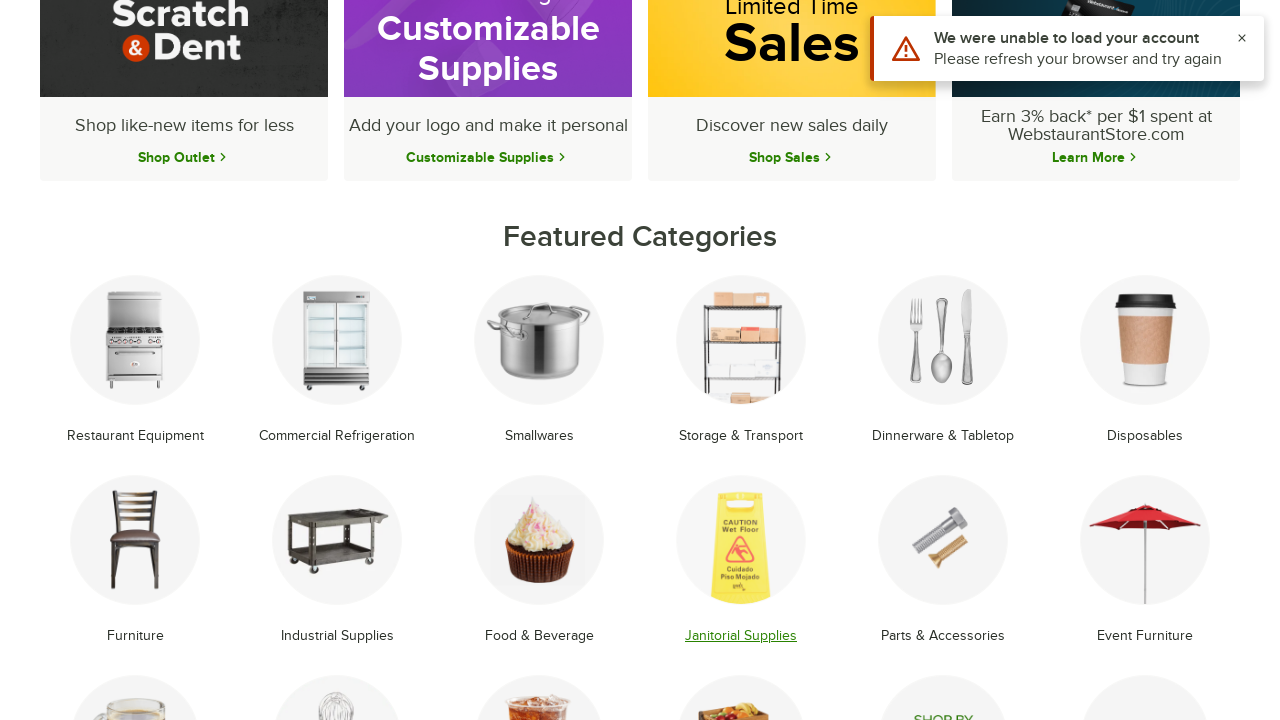

Clicked featured category link #11 at (943, 561) on li.text-center.mb-8.group >> nth=10
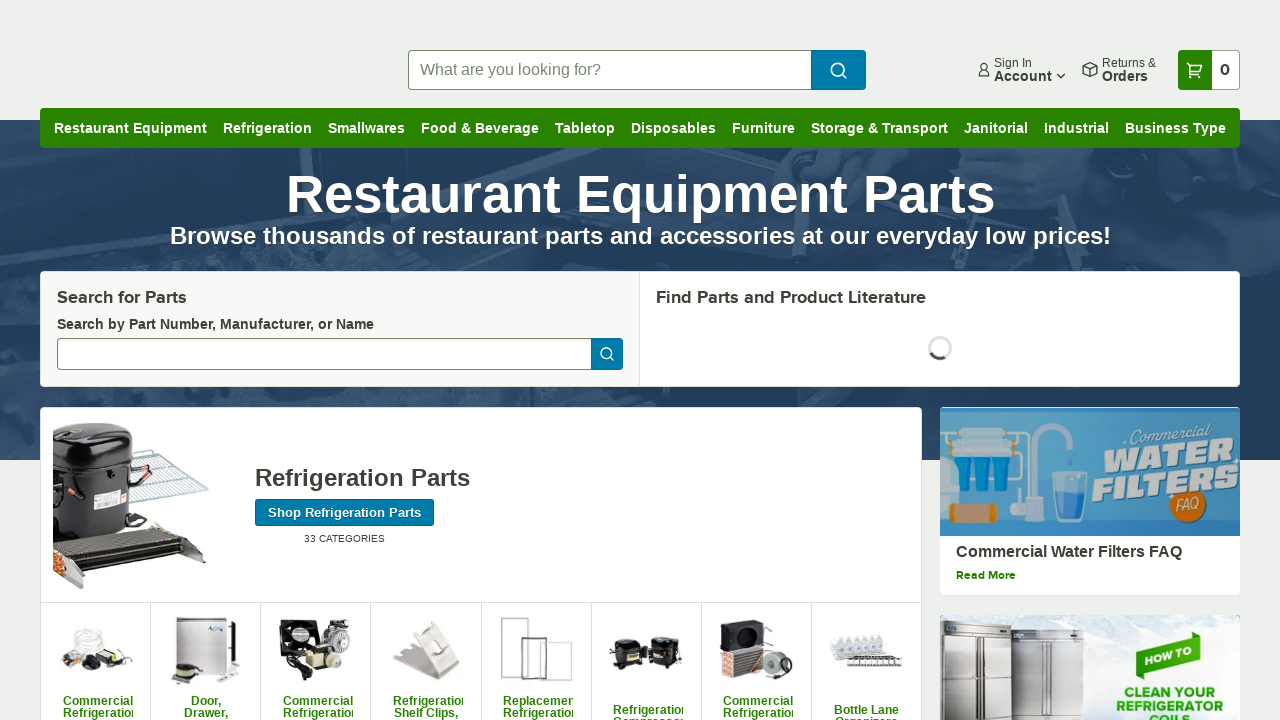

Category page #11 loaded (networkidle)
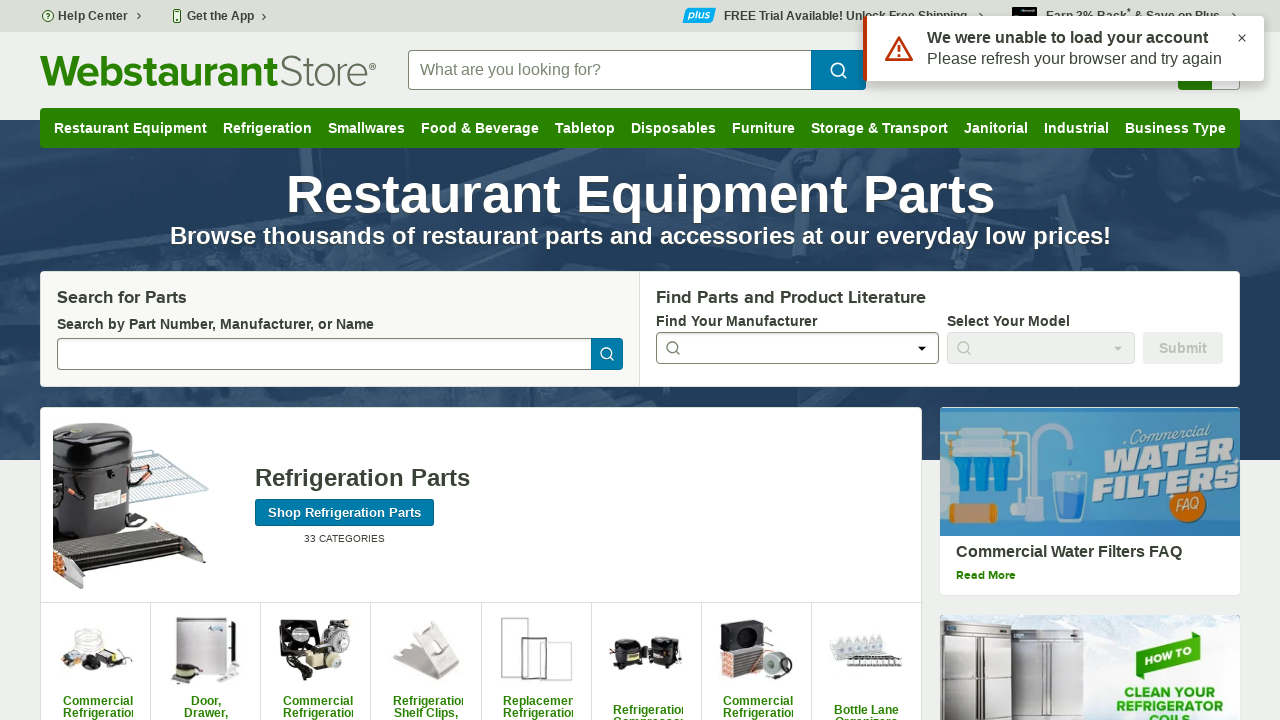

Navigated back to homepage from category #11
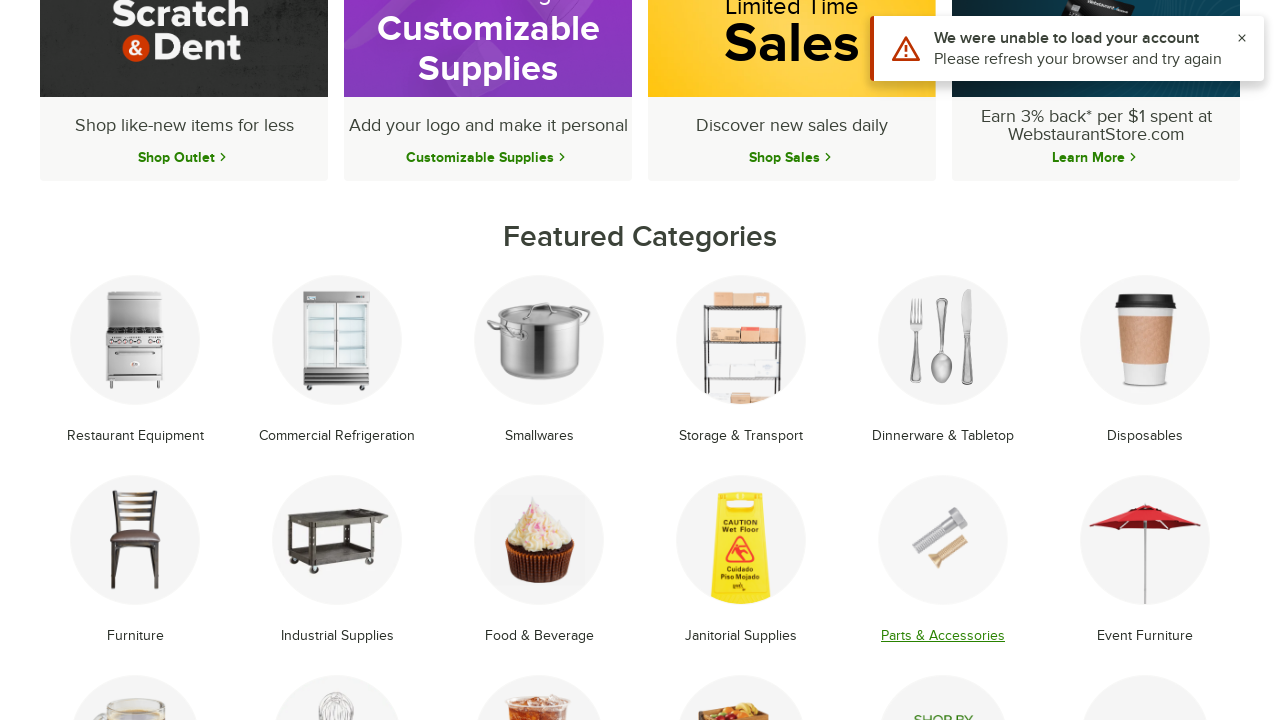

Homepage reloaded with featured categories visible
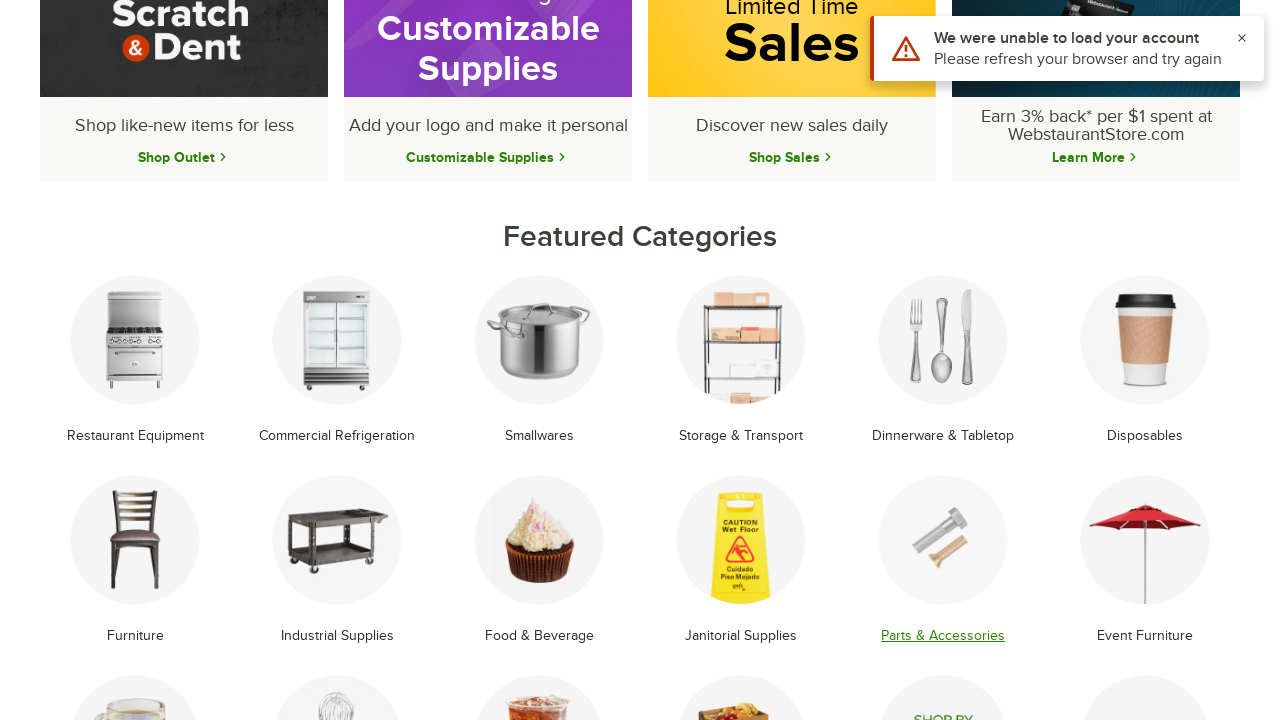

Clicked featured category link #12 at (1145, 561) on li.text-center.mb-8.group >> nth=11
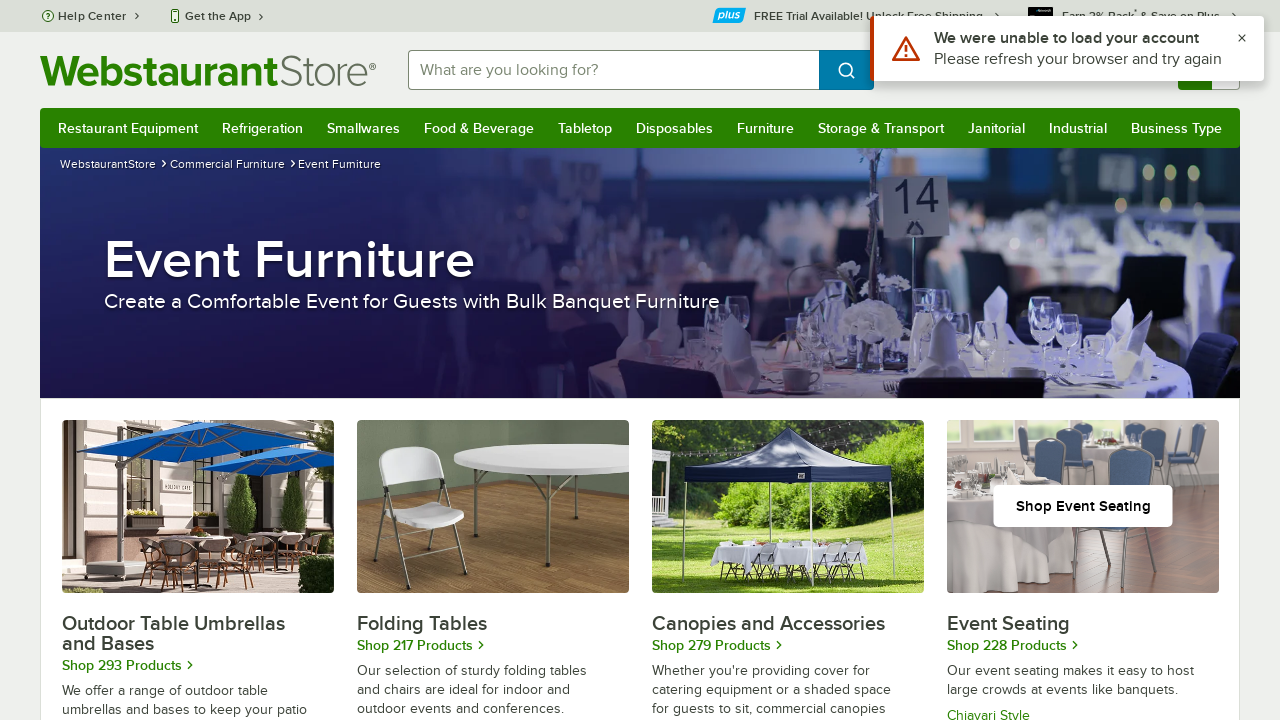

Category page #12 loaded (networkidle)
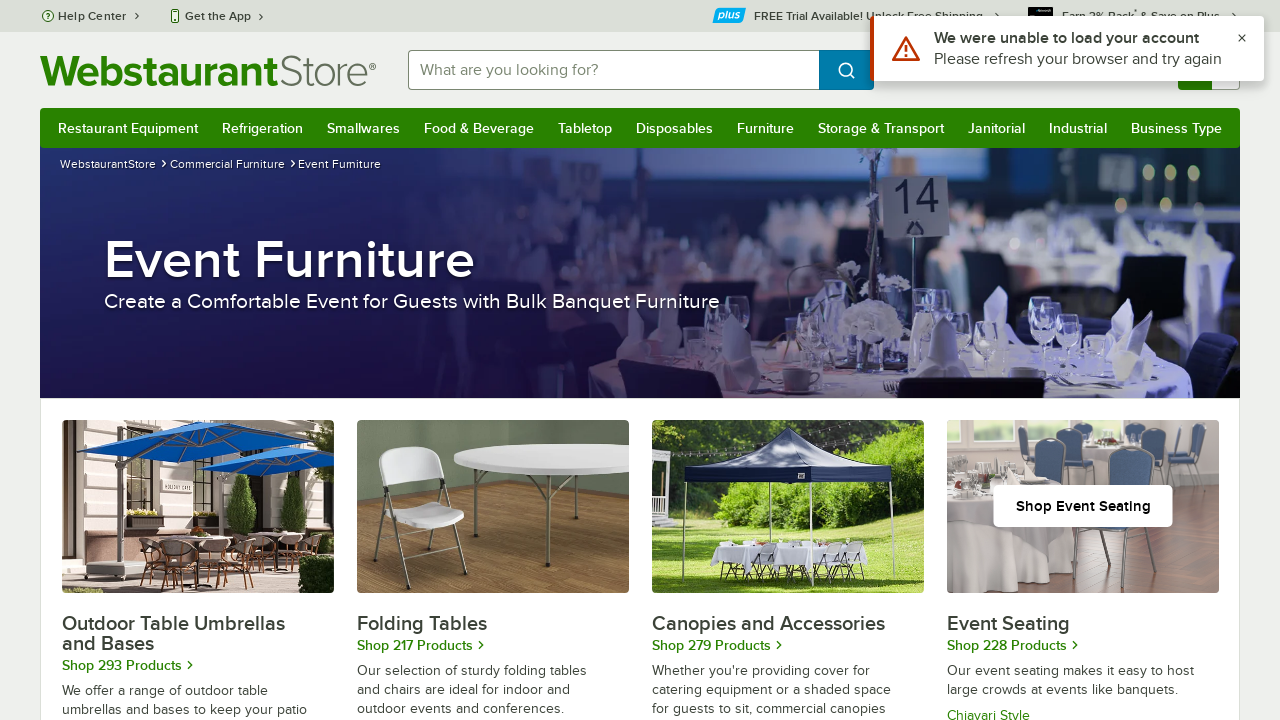

Navigated back to homepage from category #12
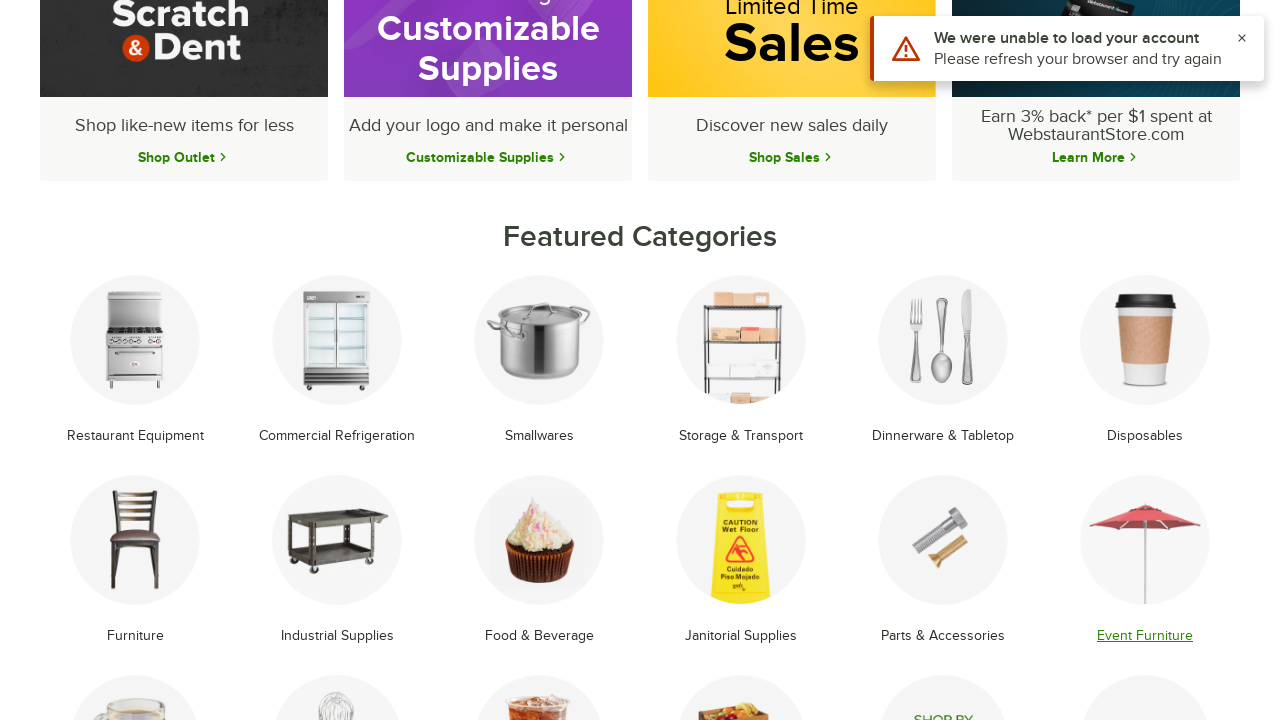

Homepage reloaded with featured categories visible
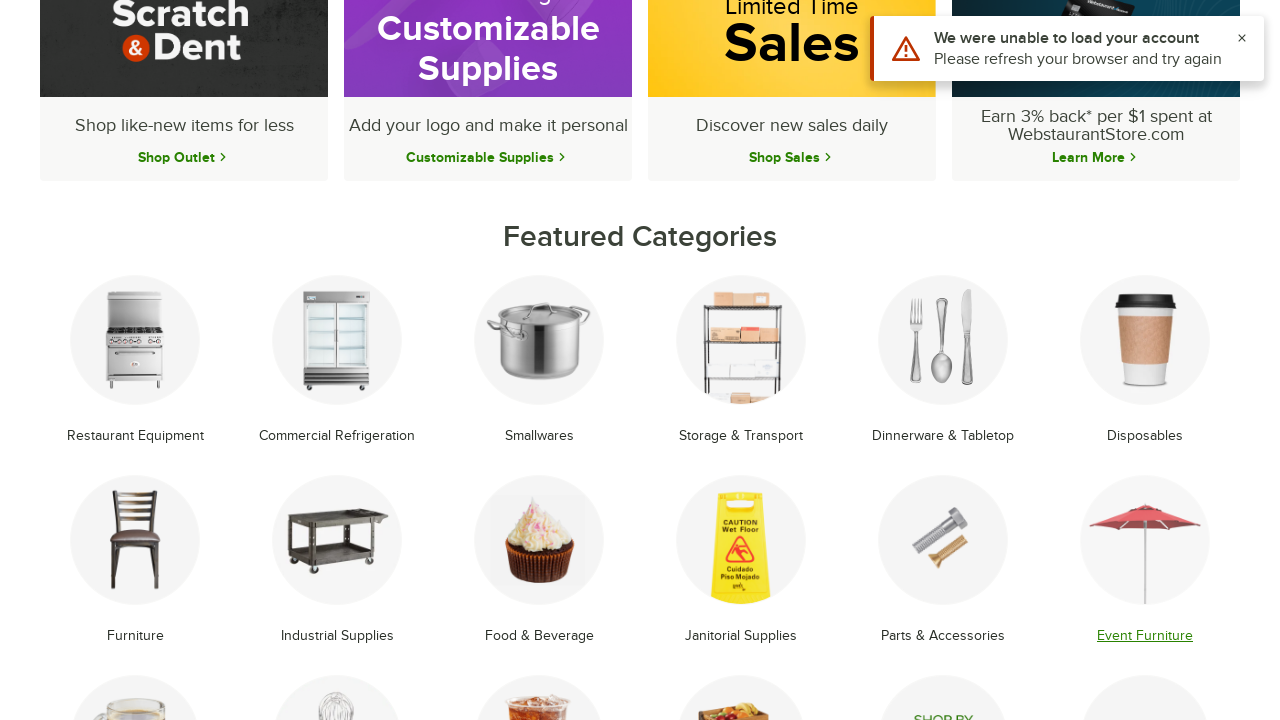

Clicked featured category link #13 at (135, 634) on li.text-center.mb-8.group >> nth=12
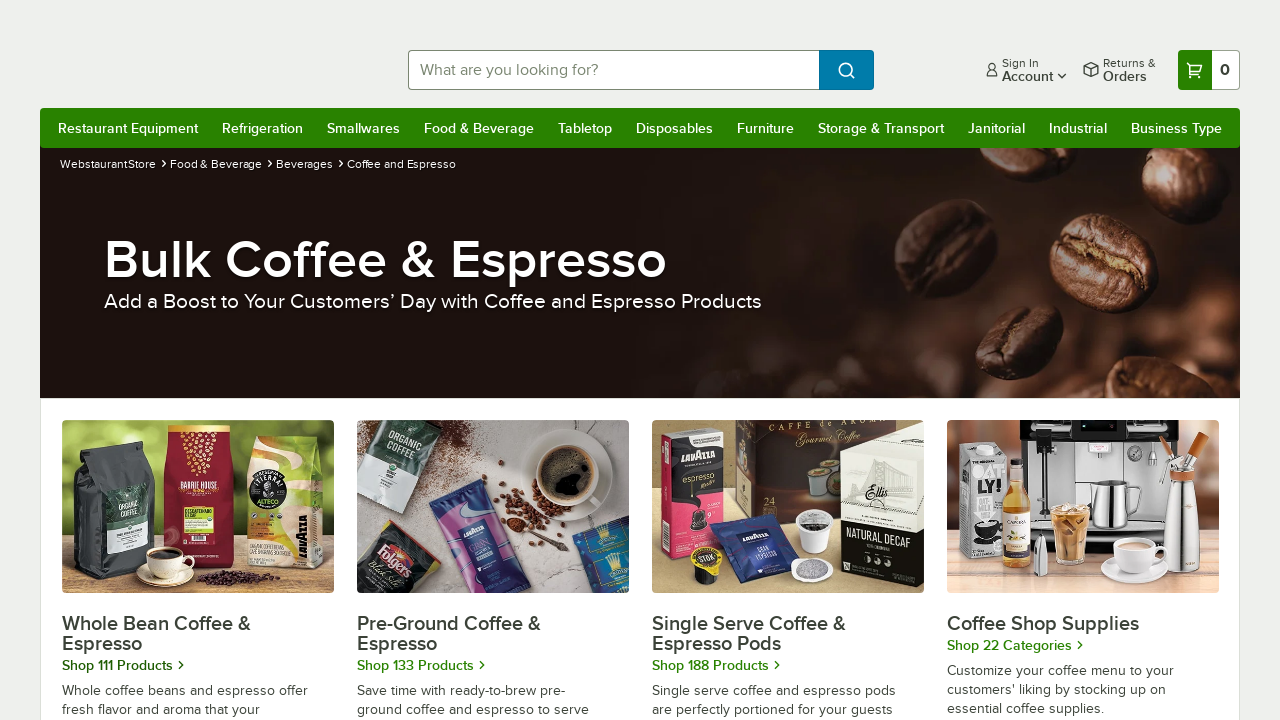

Category page #13 loaded (networkidle)
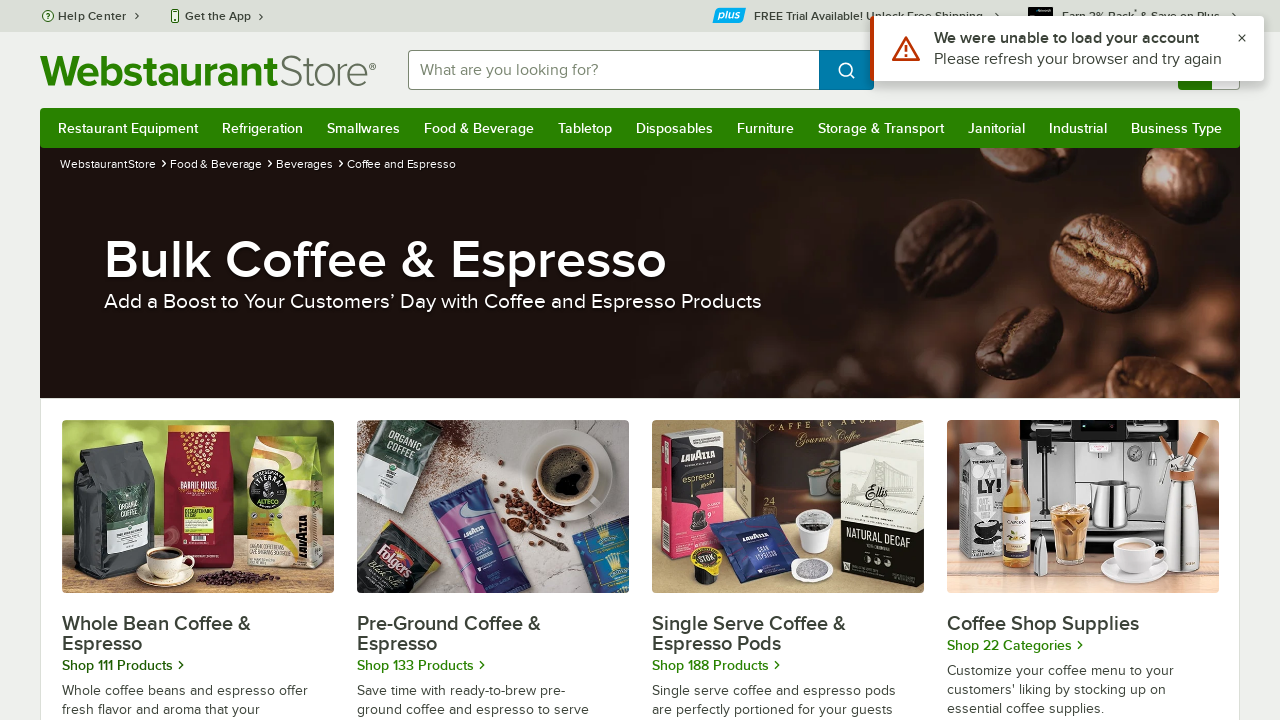

Navigated back to homepage from category #13
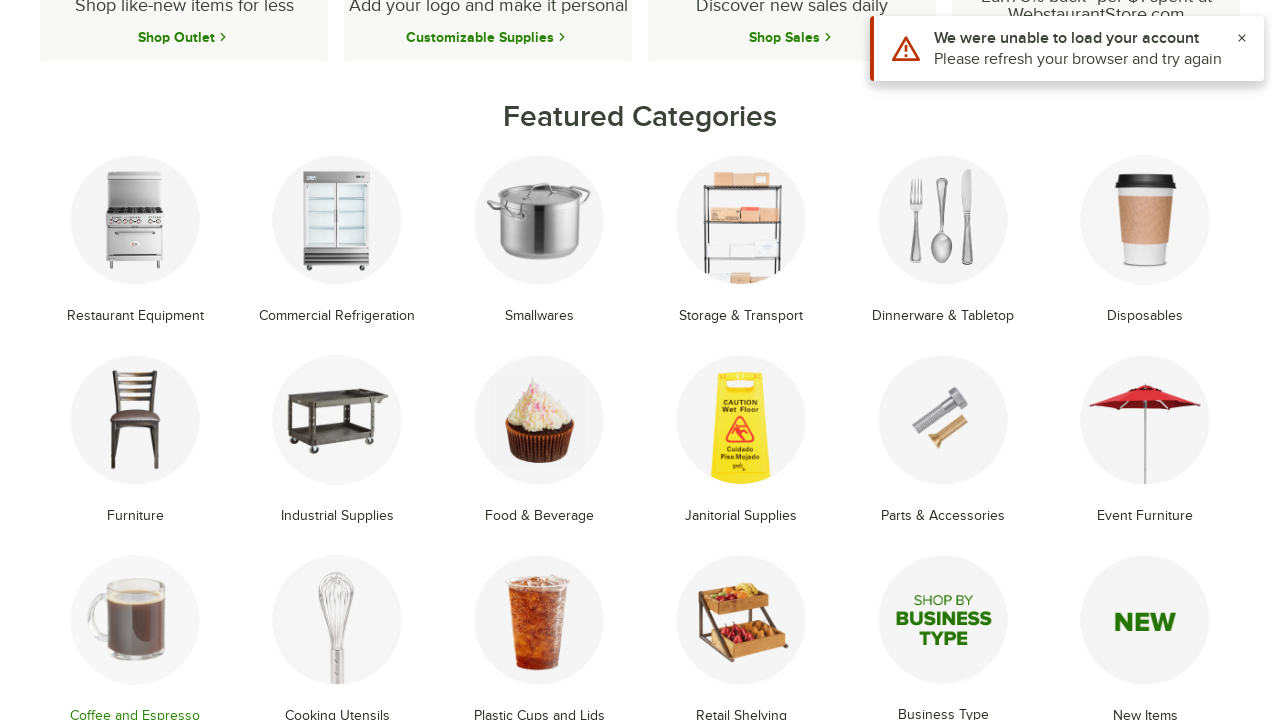

Homepage reloaded with featured categories visible
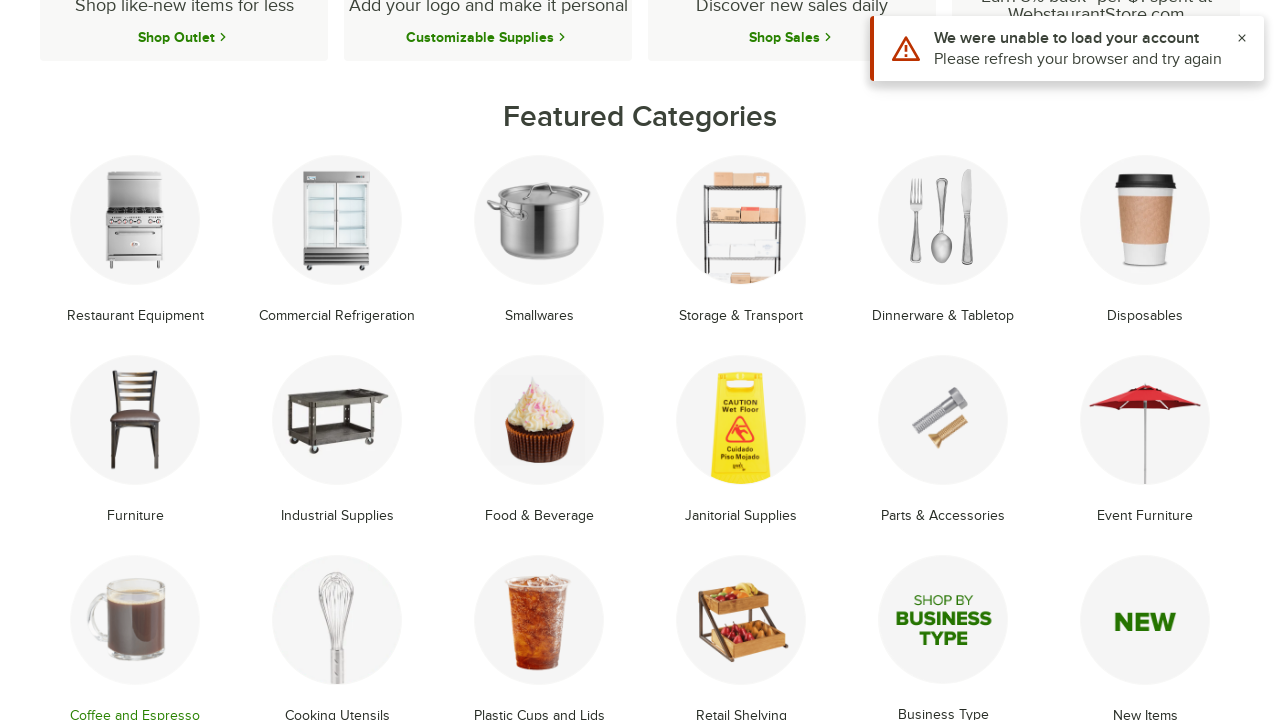

Clicked featured category link #14 at (337, 634) on li.text-center.mb-8.group >> nth=13
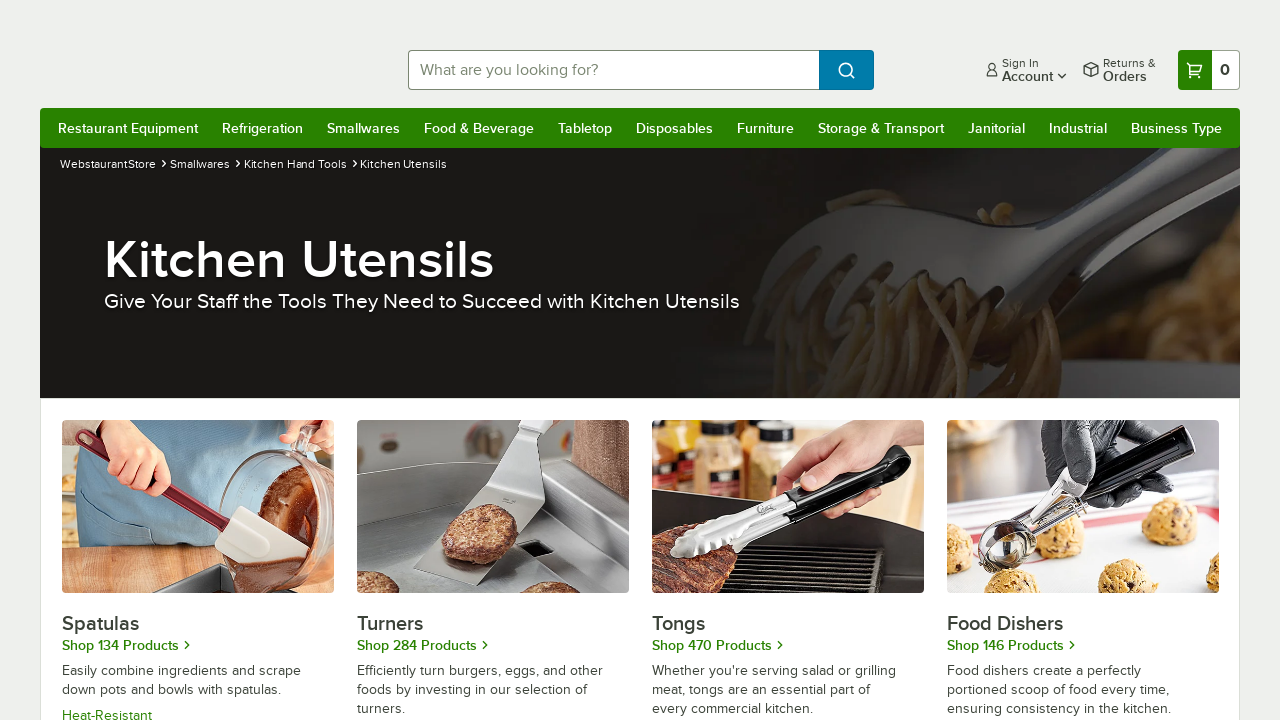

Category page #14 loaded (networkidle)
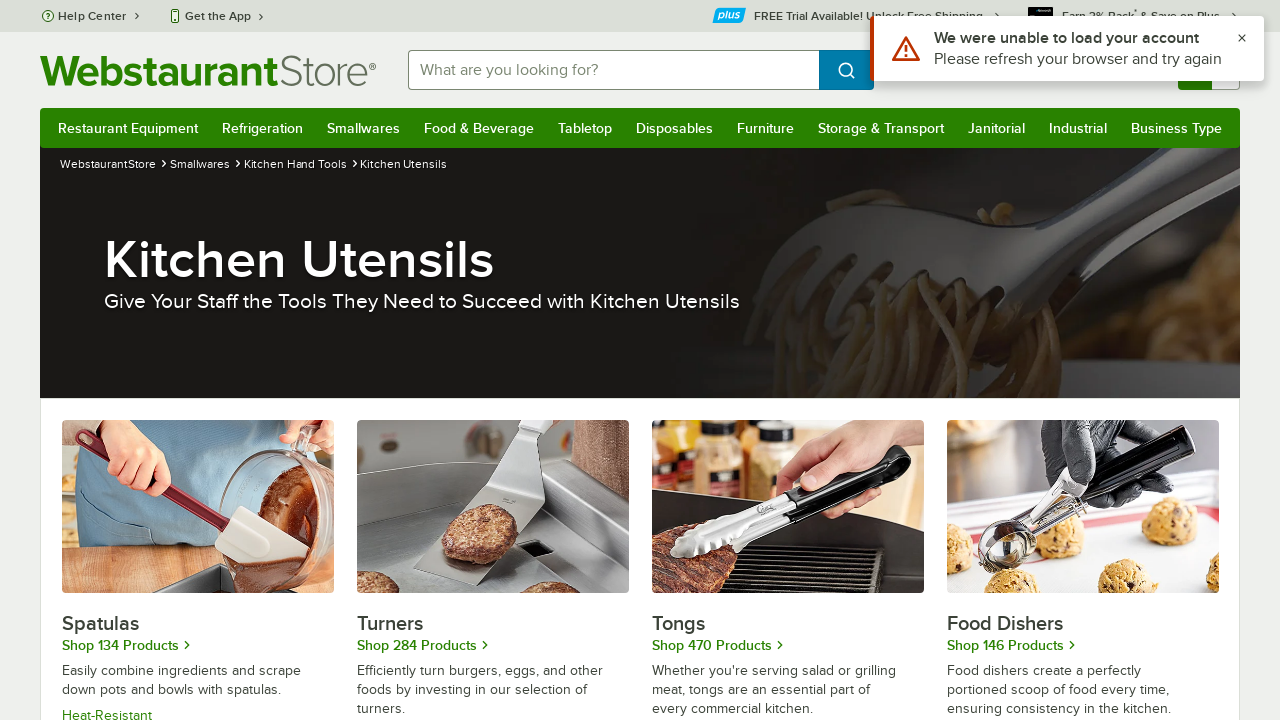

Navigated back to homepage from category #14
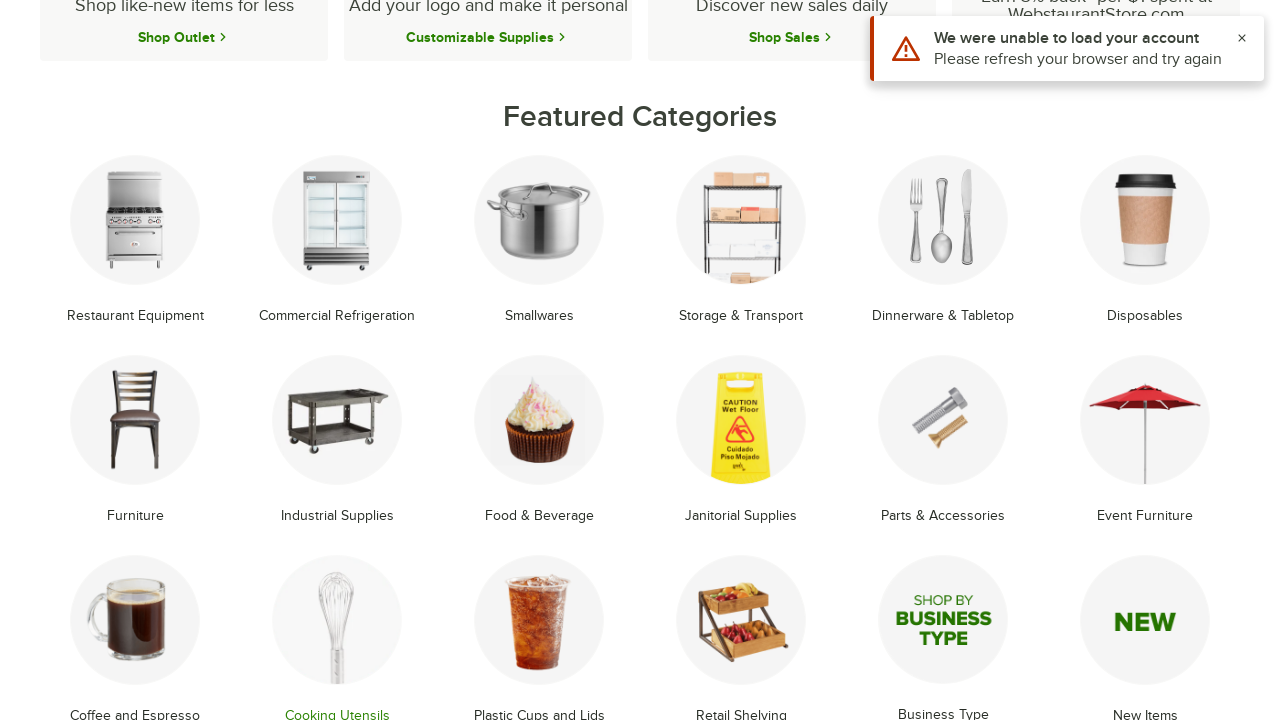

Homepage reloaded with featured categories visible
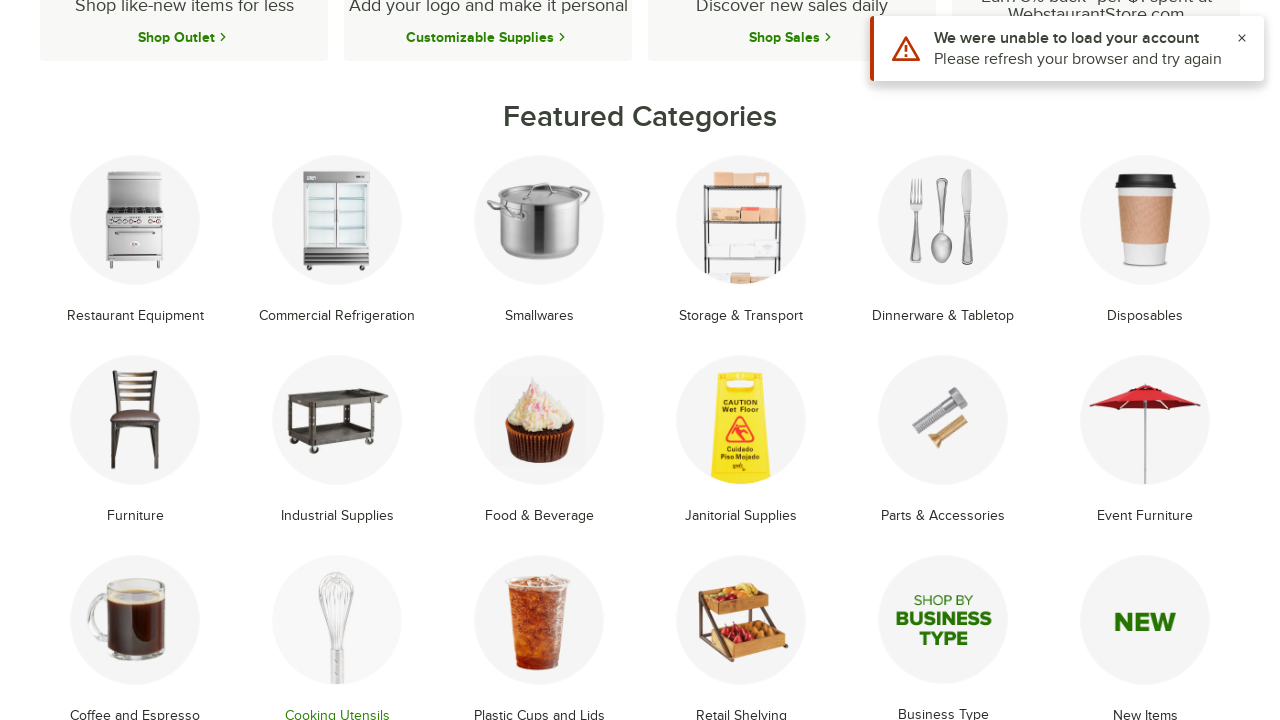

Clicked featured category link #15 at (539, 634) on li.text-center.mb-8.group >> nth=14
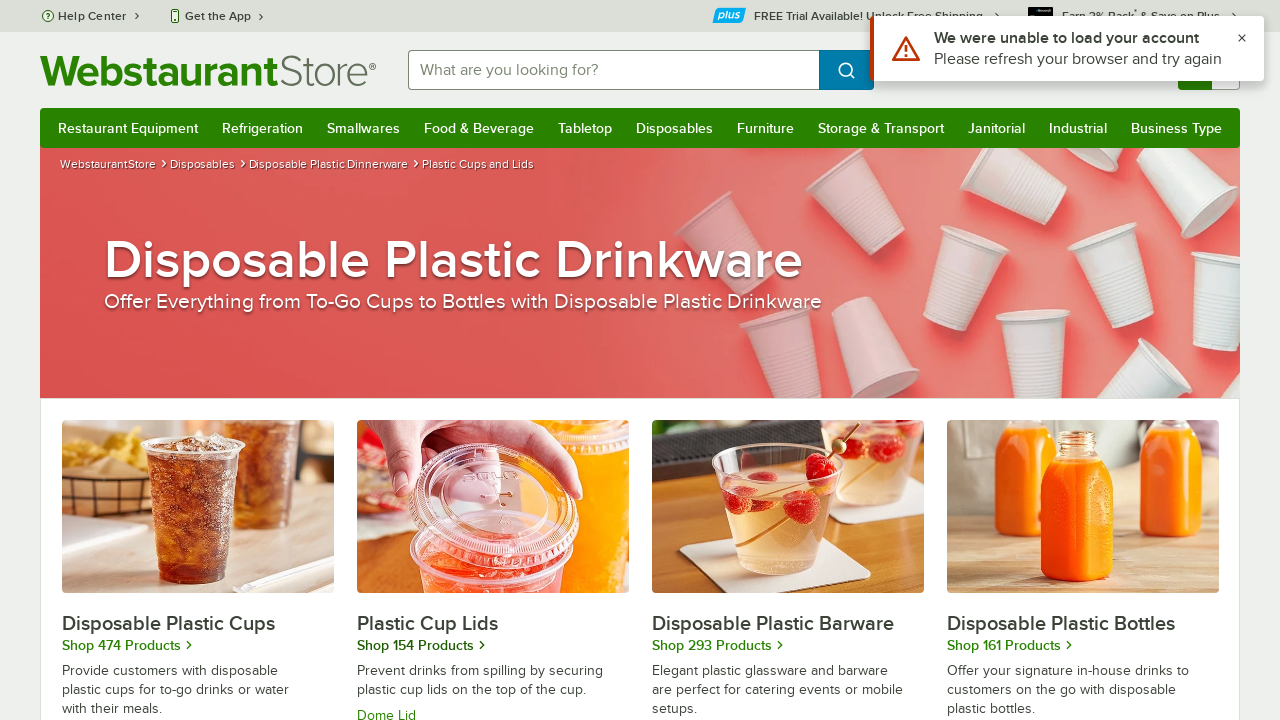

Category page #15 loaded (networkidle)
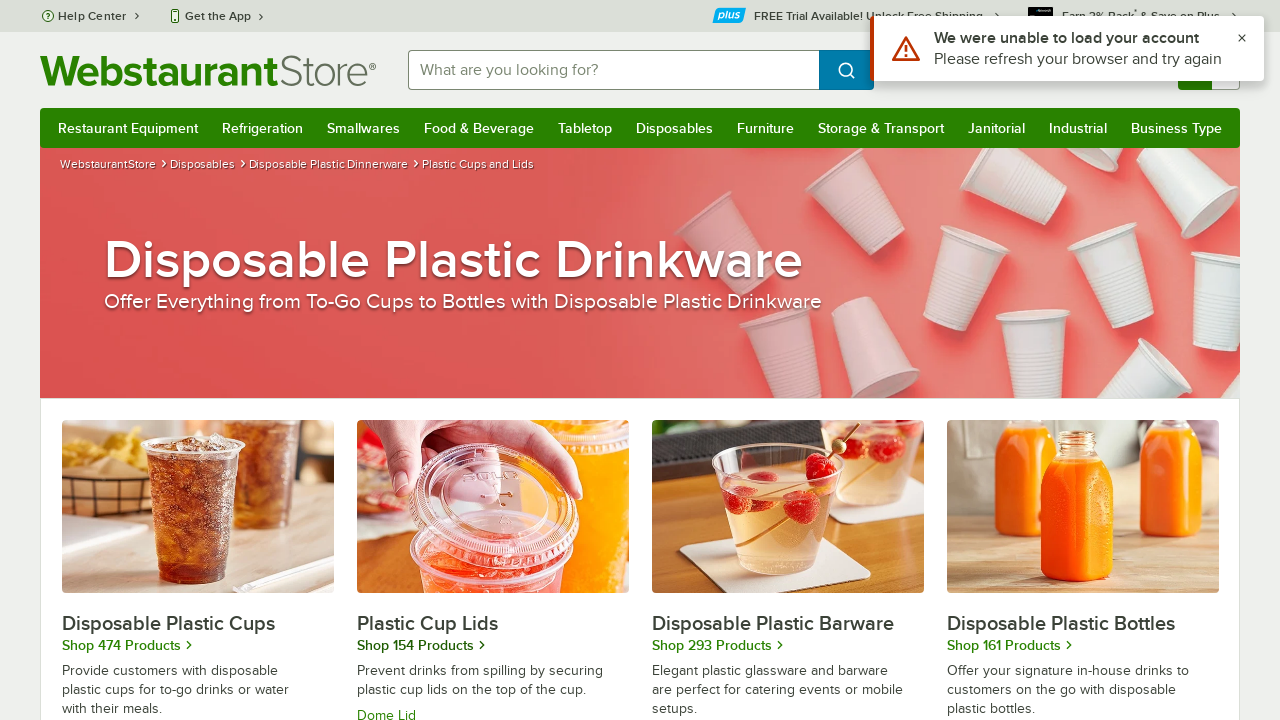

Navigated back to homepage from category #15
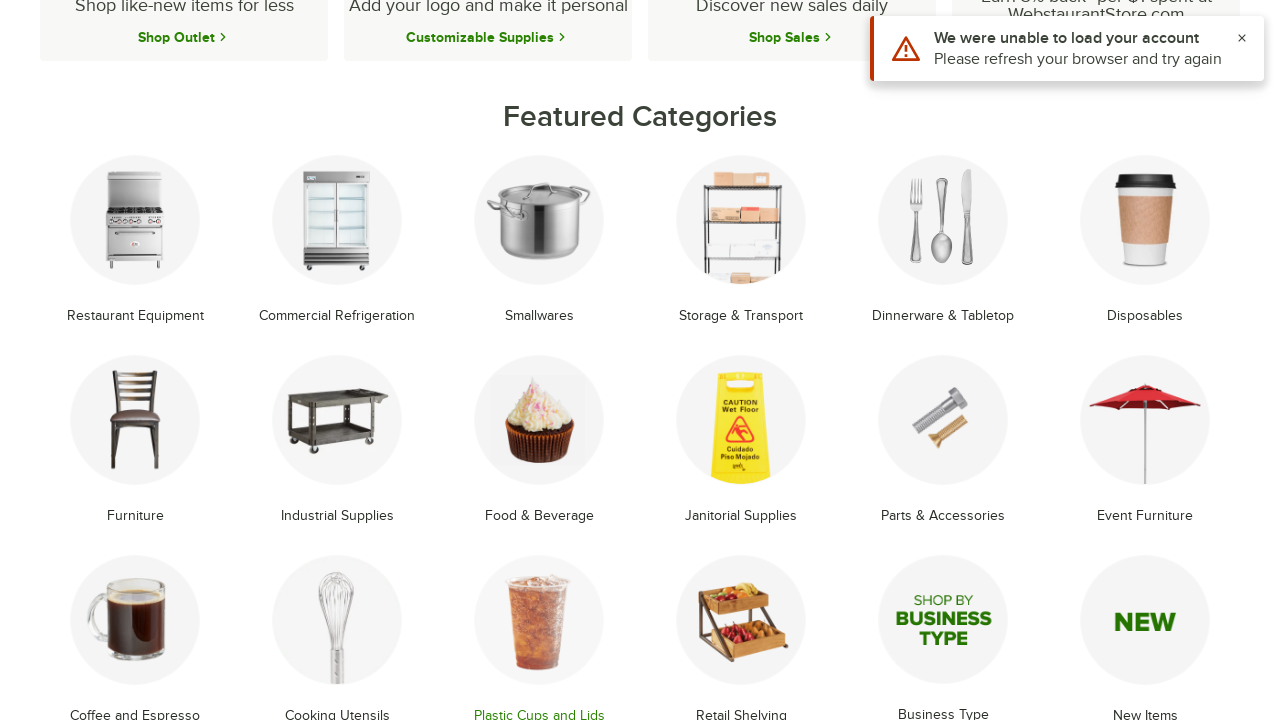

Homepage reloaded with featured categories visible
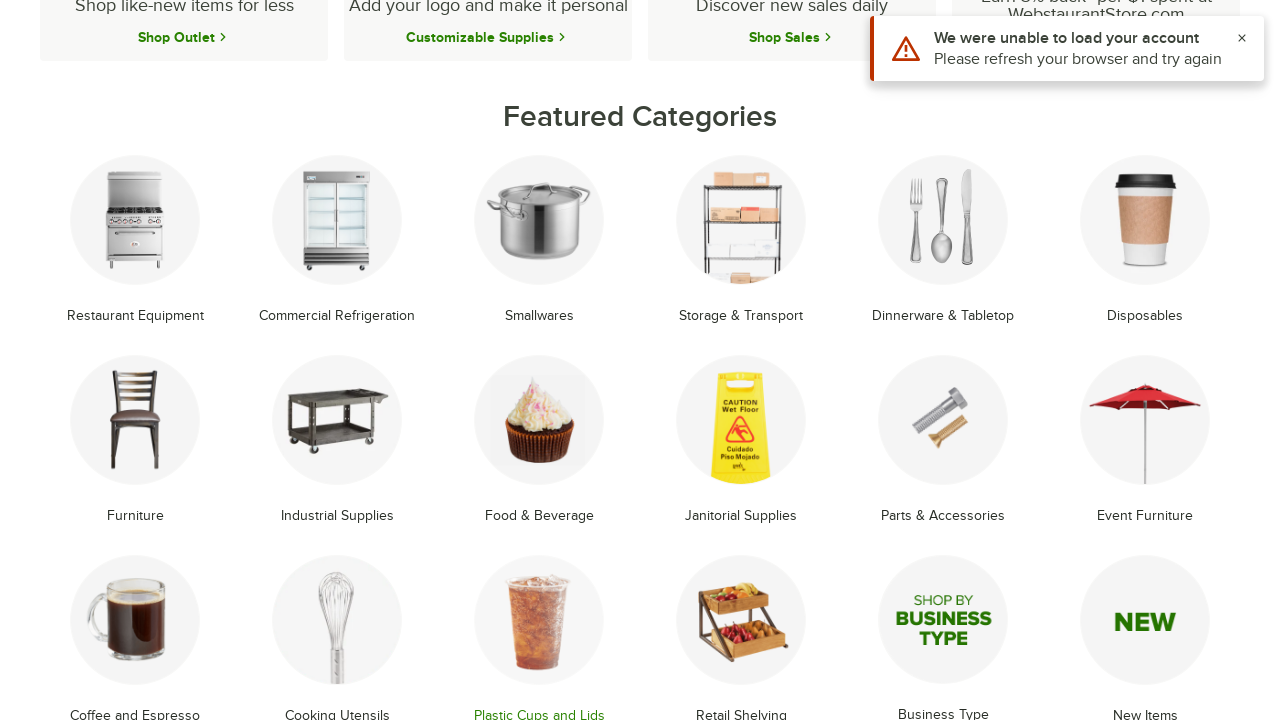

Clicked featured category link #16 at (741, 634) on li.text-center.mb-8.group >> nth=15
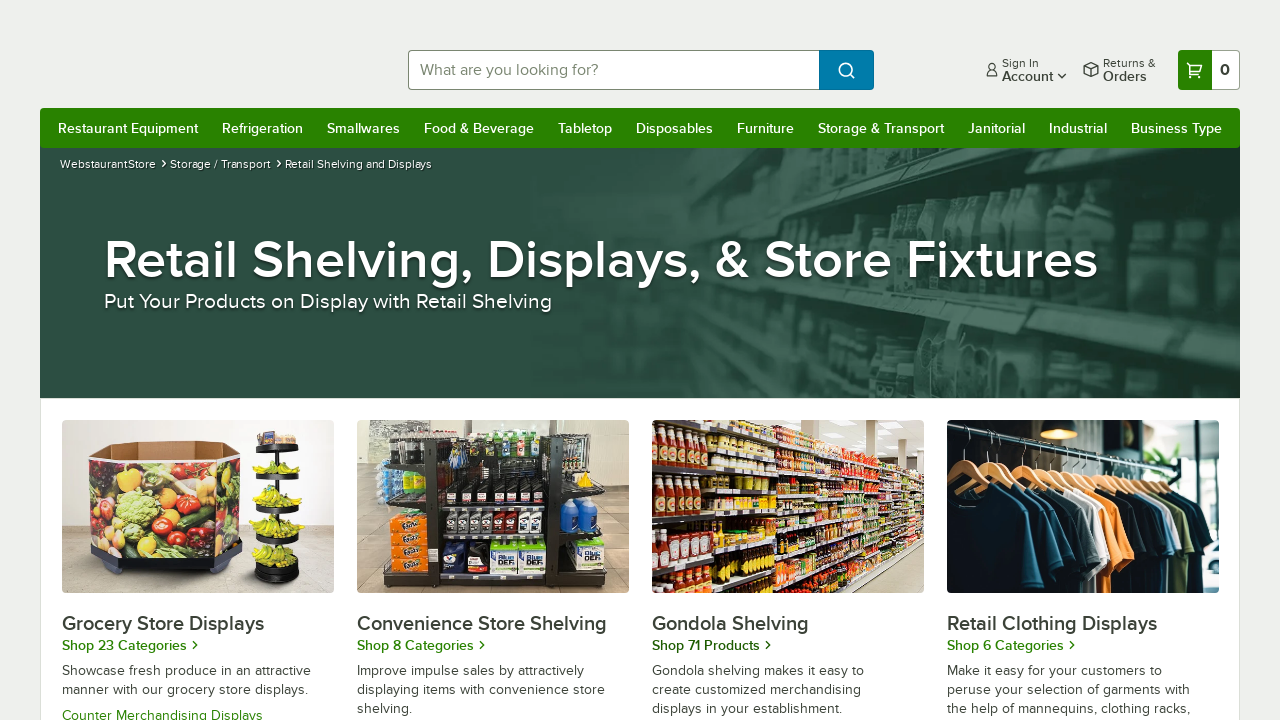

Category page #16 loaded (networkidle)
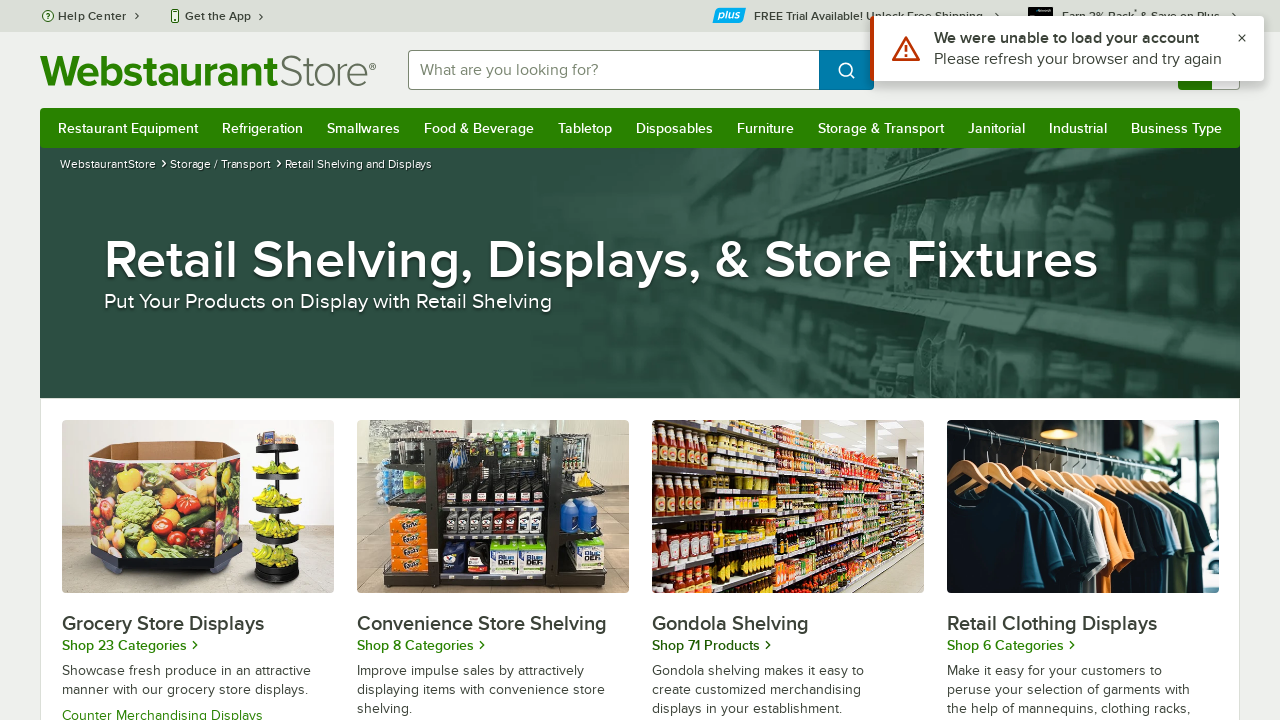

Navigated back to homepage from category #16
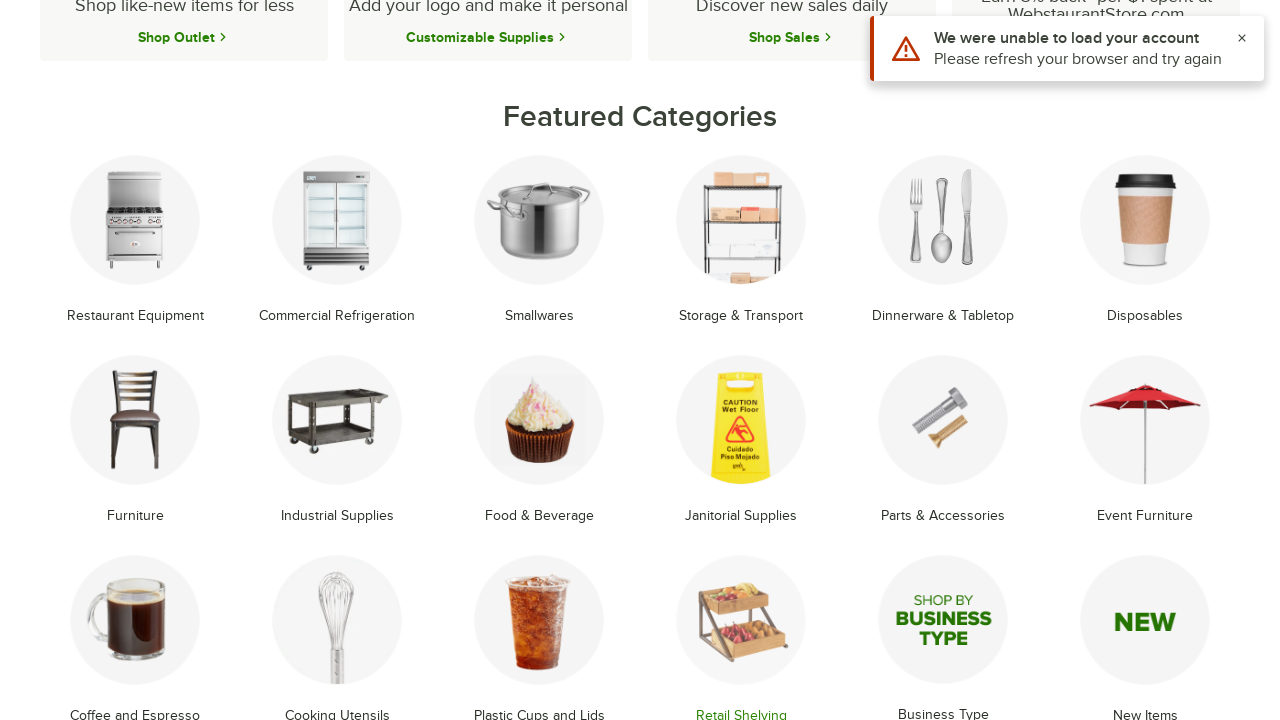

Homepage reloaded with featured categories visible
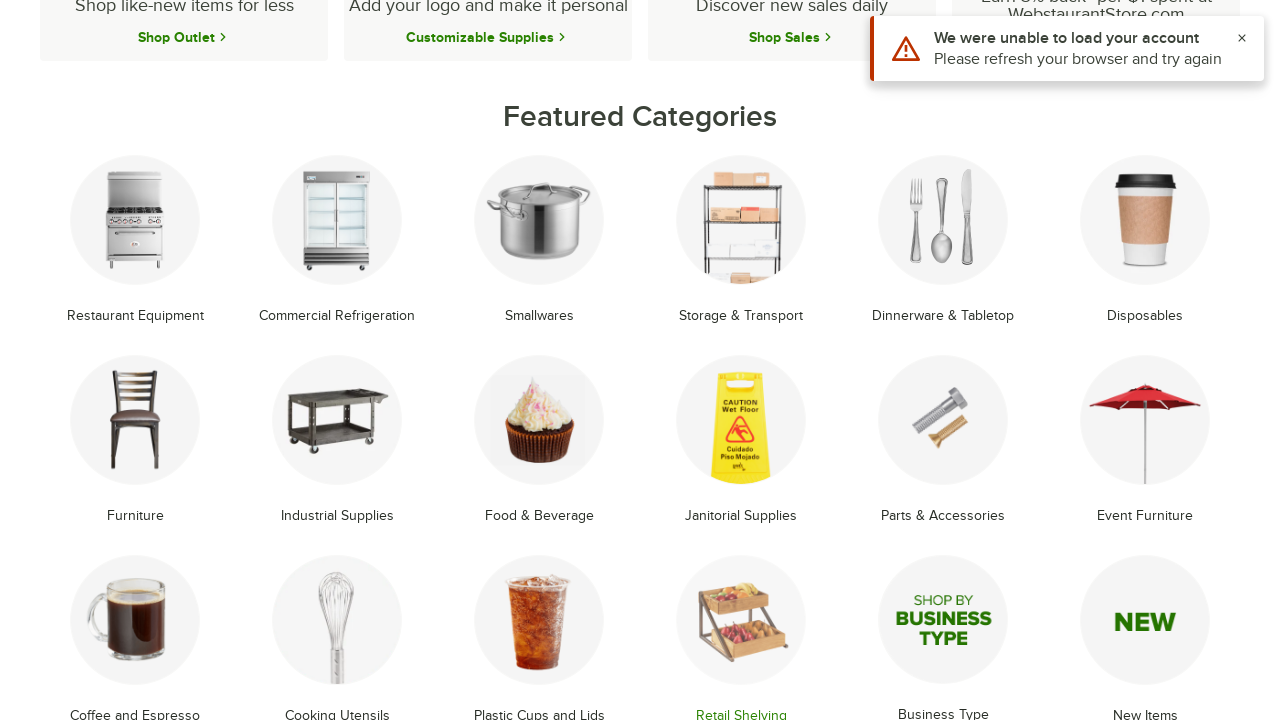

Clicked featured category link #17 at (943, 634) on li.text-center.mb-8.group >> nth=16
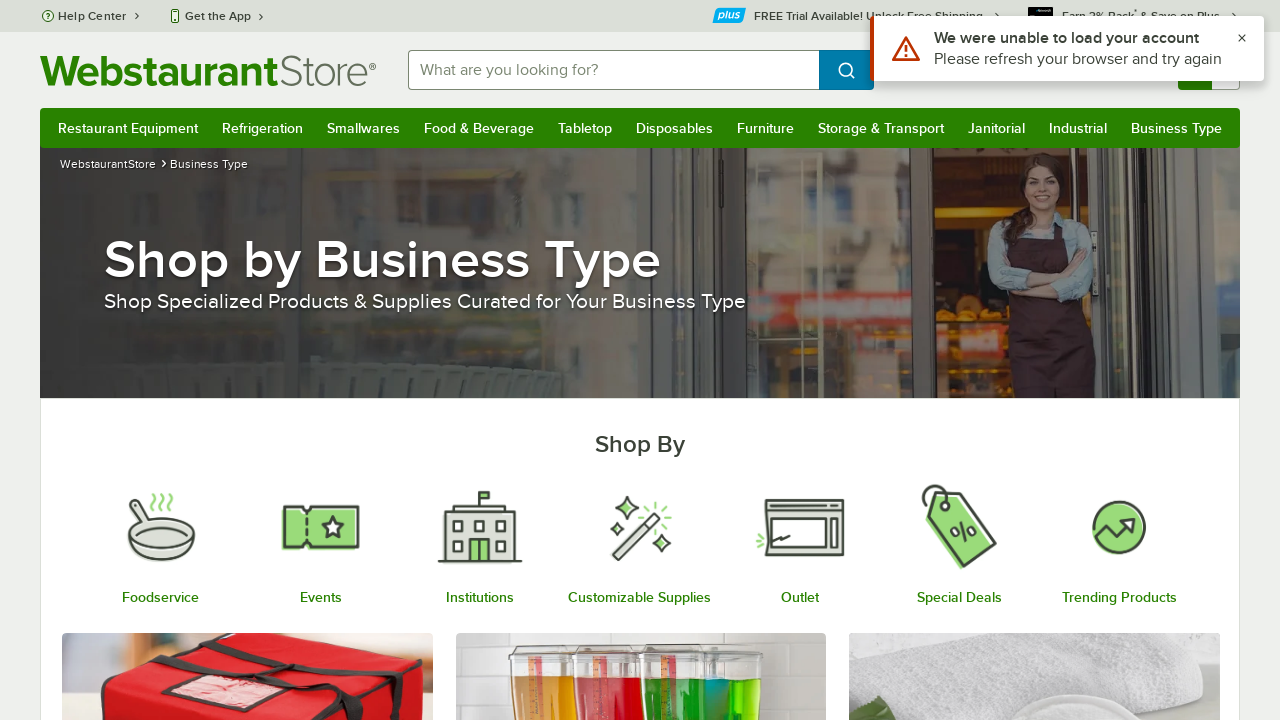

Category page #17 loaded (networkidle)
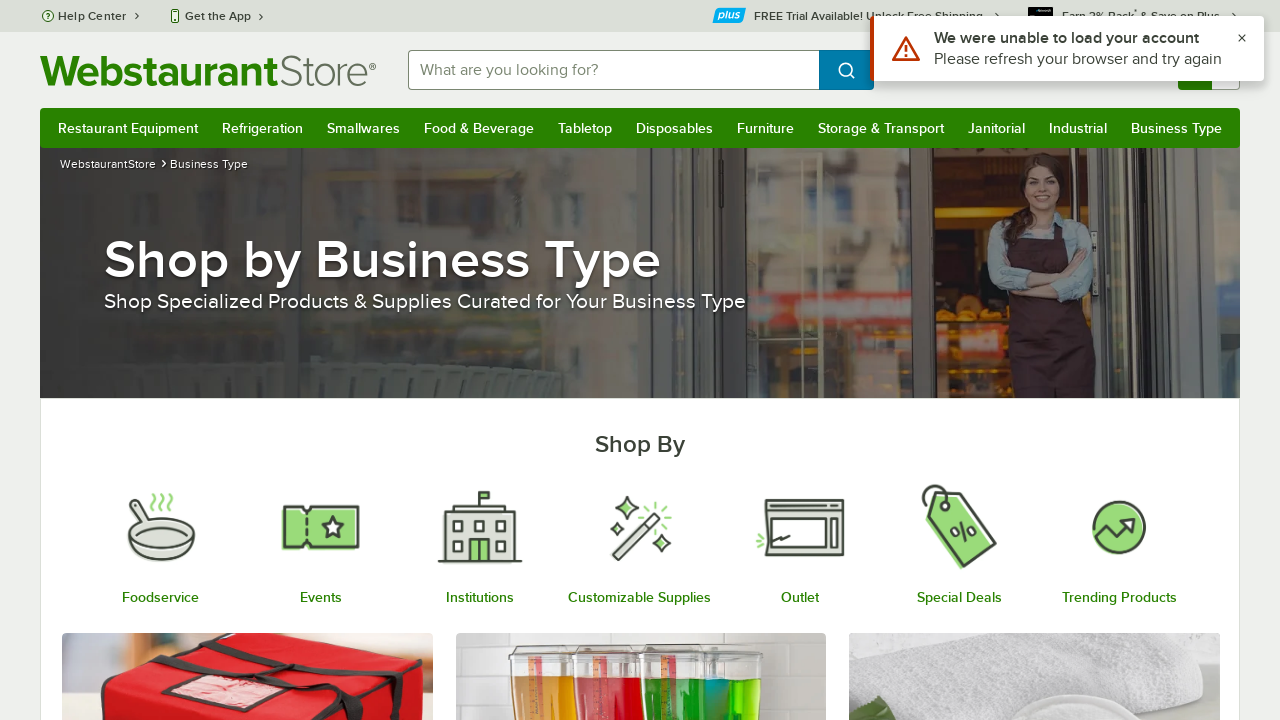

Navigated back to homepage from category #17
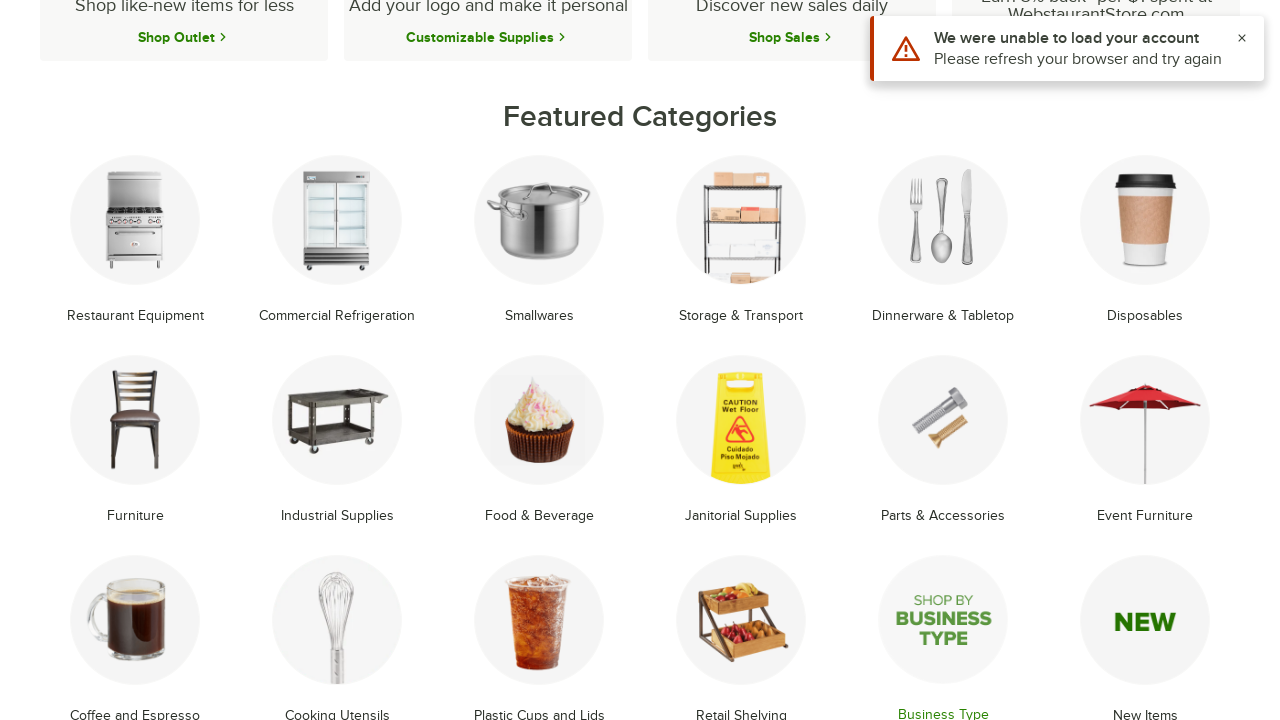

Homepage reloaded with featured categories visible
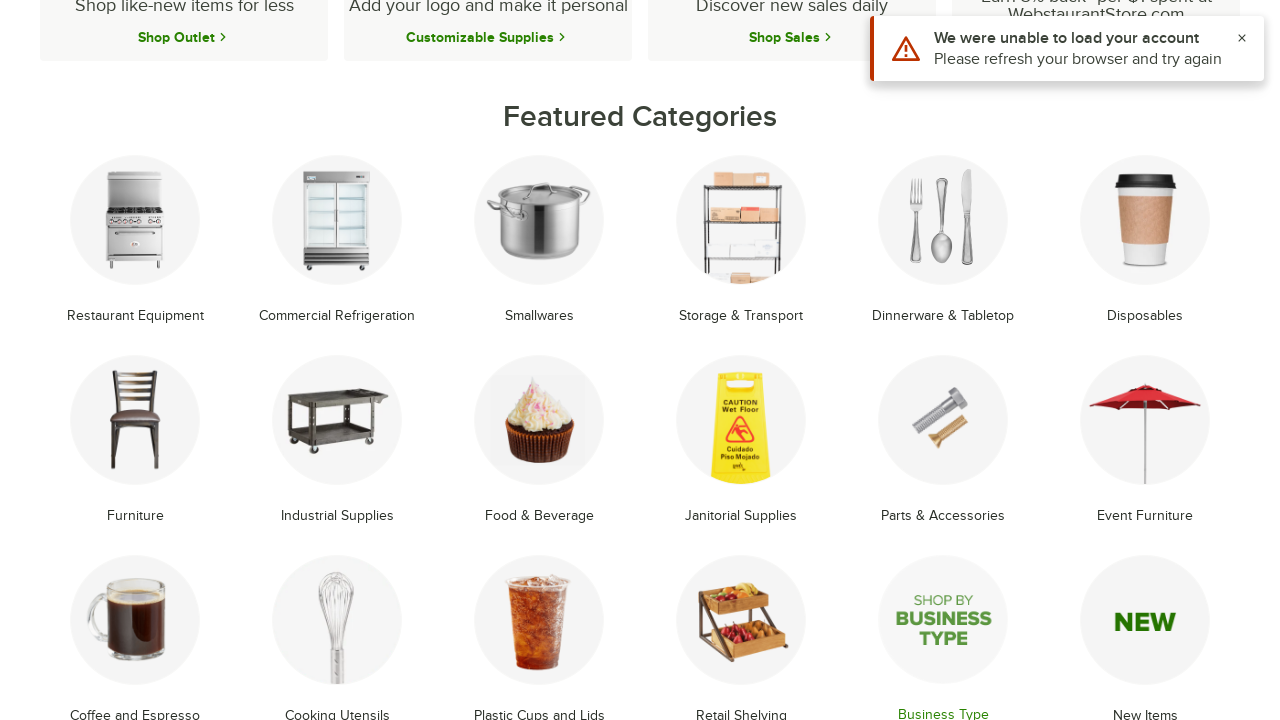

Clicked featured category link #18 at (1145, 634) on li.text-center.mb-8.group >> nth=17
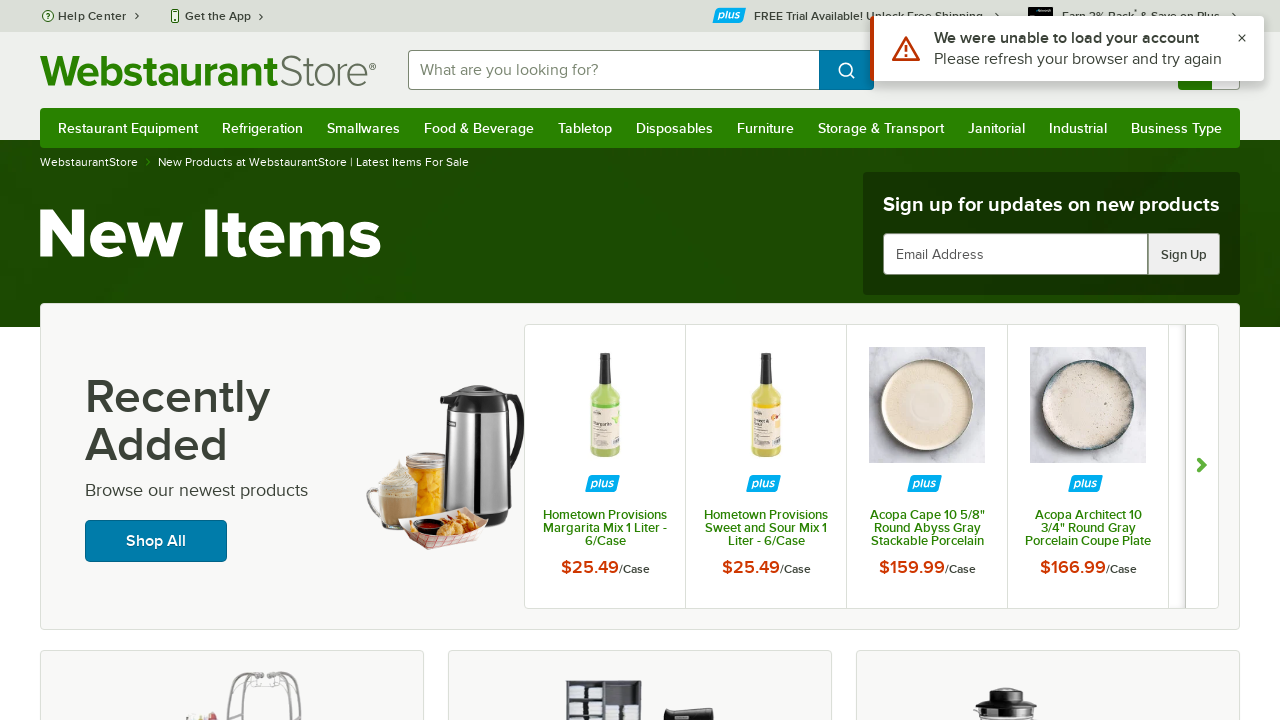

Category page #18 loaded (networkidle)
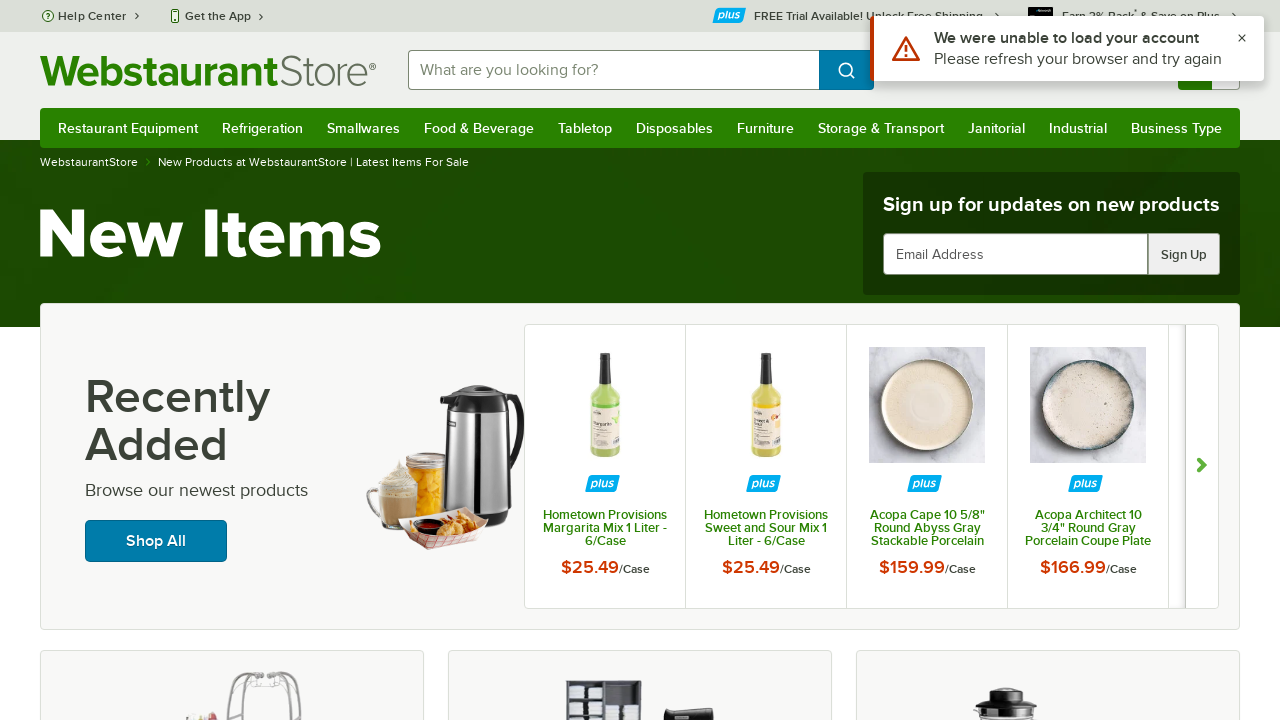

Navigated back to homepage from category #18
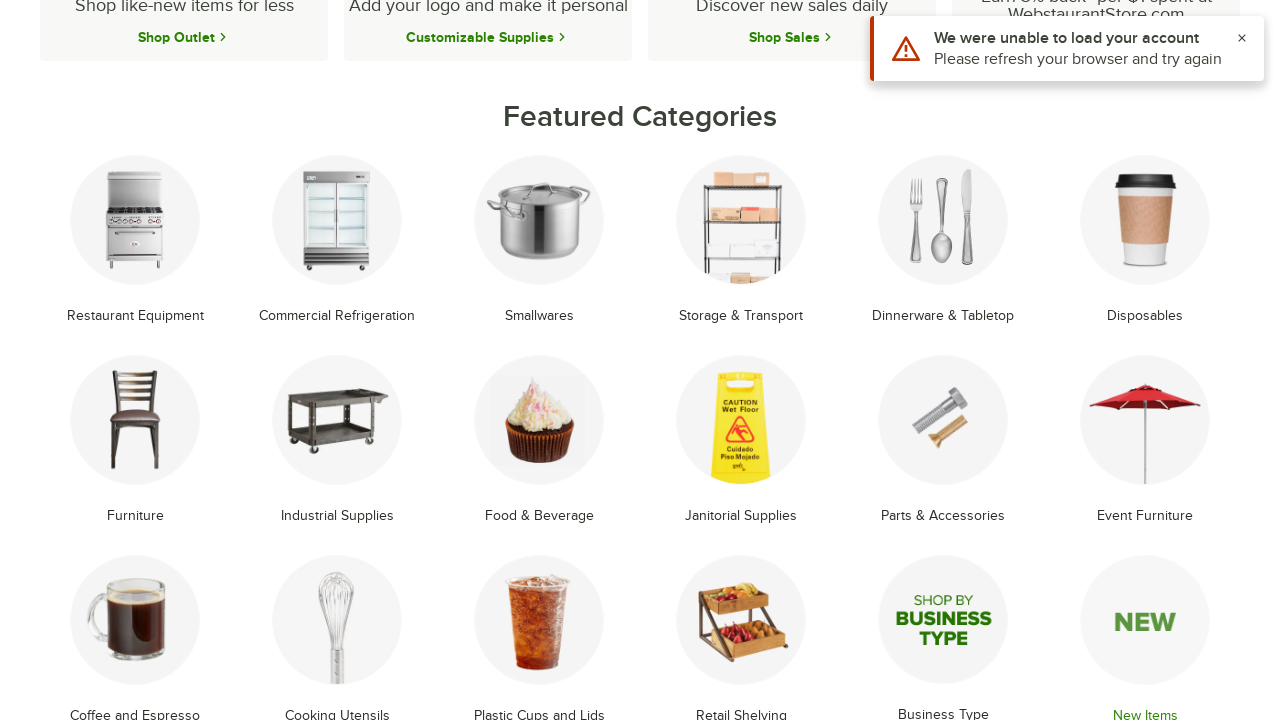

Homepage reloaded with featured categories visible
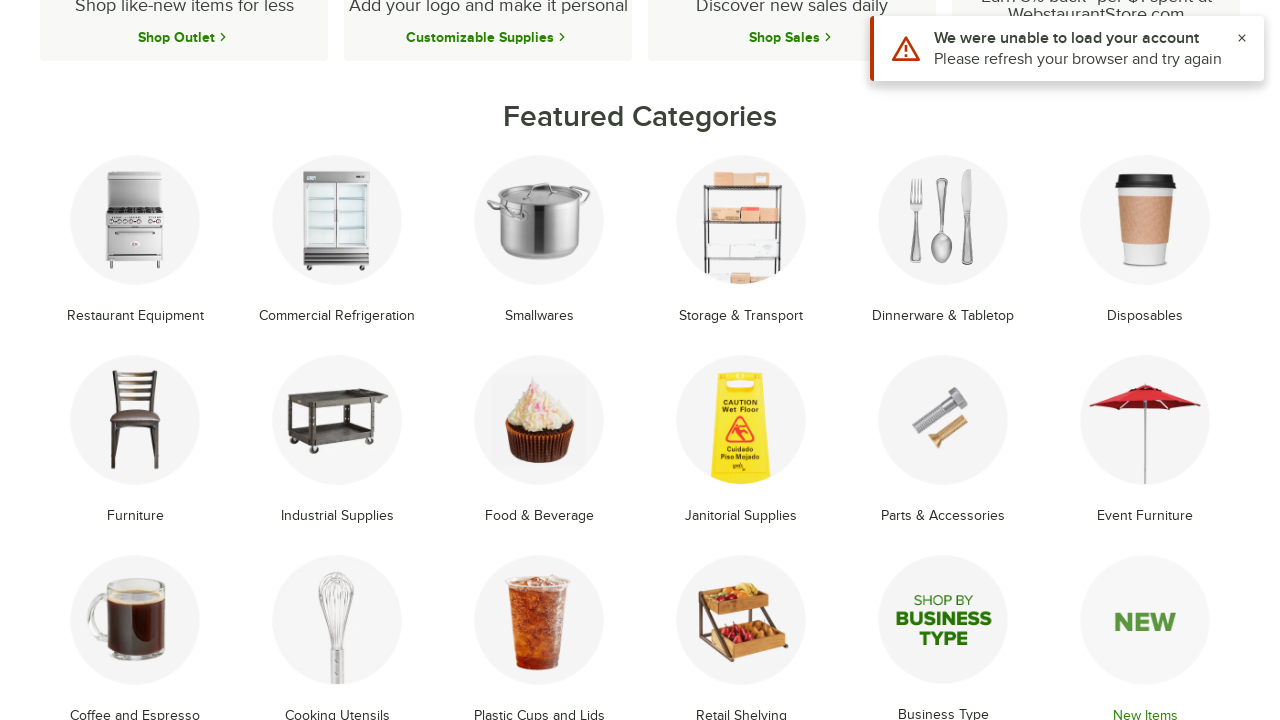

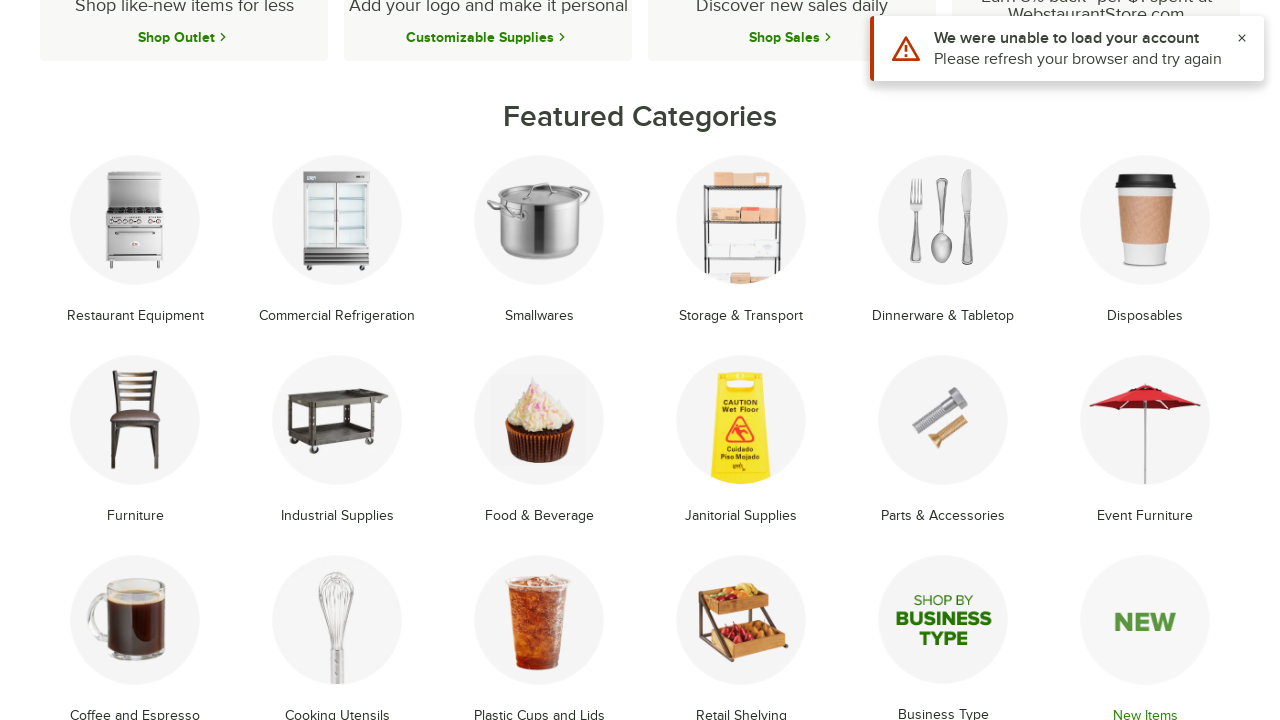